Navigates to the Sweets page and verifies that each product displays a name, image, description, and price

Starting URL: https://sweetshop.netlify.app/

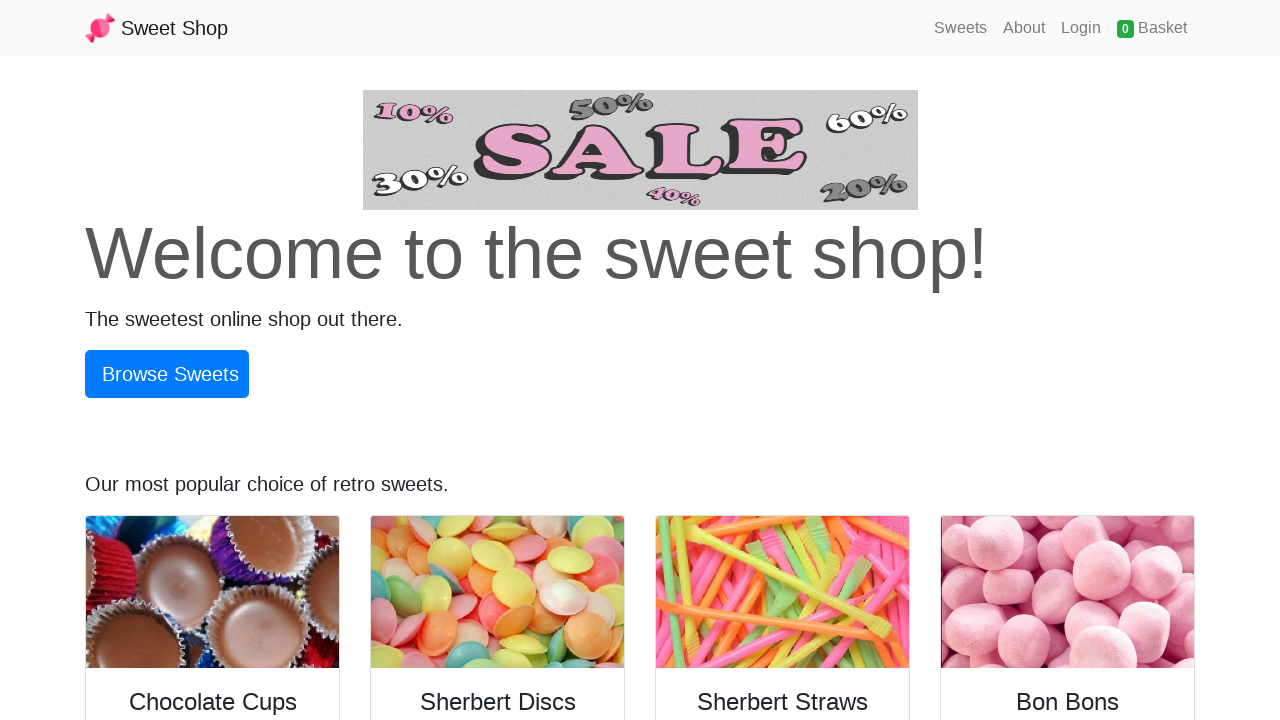

Clicked on the Sweets navigation link at (961, 28) on internal:role=link[name="Sweets"s]
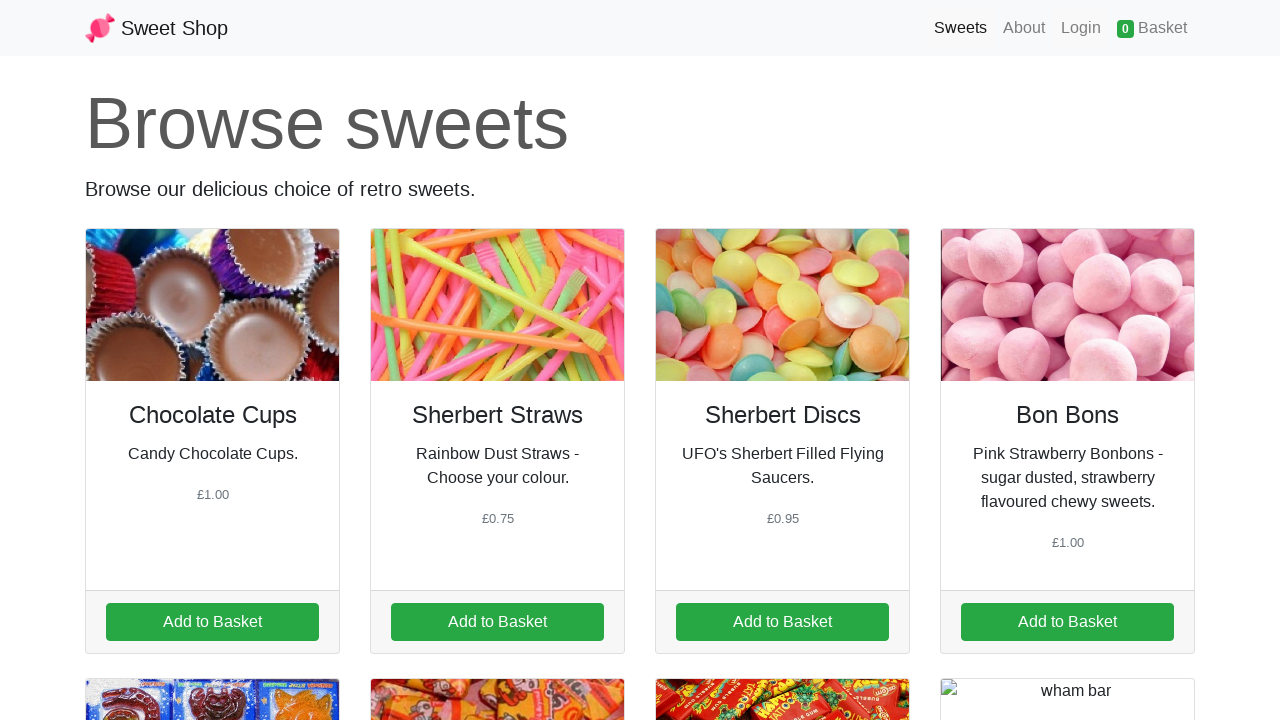

Products loaded on the Sweets page
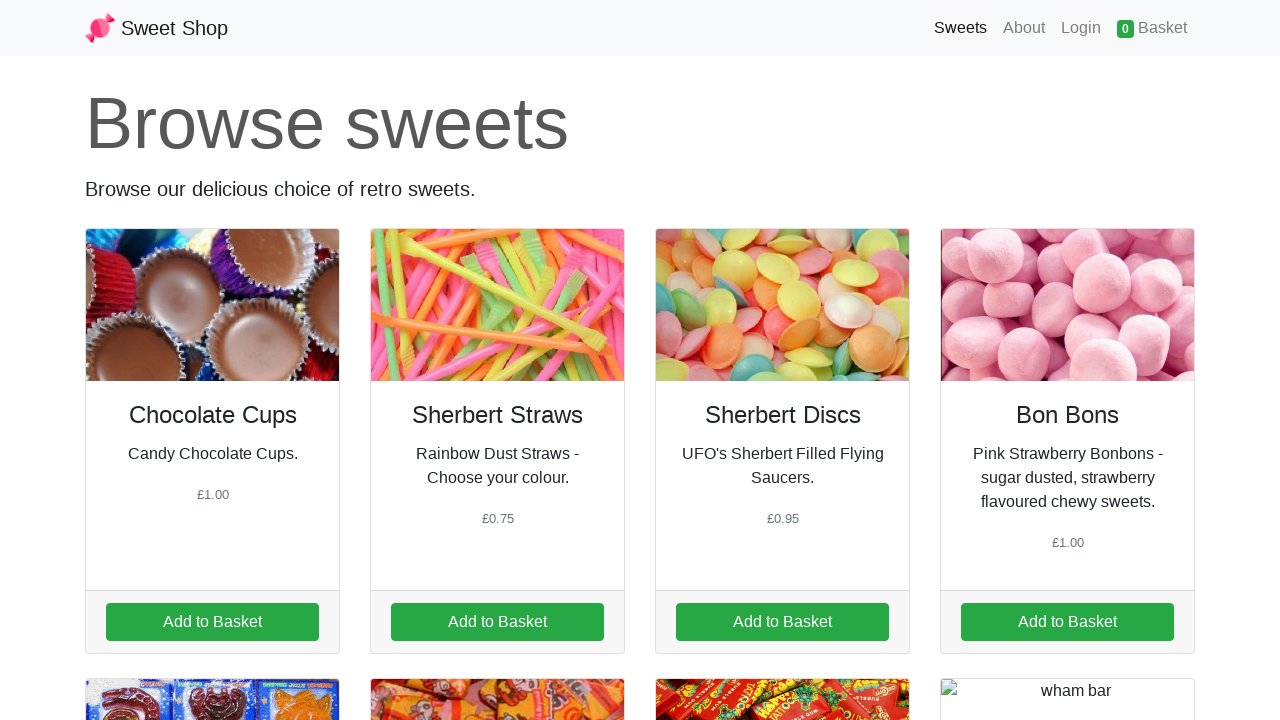

Found 16 product elements on the page
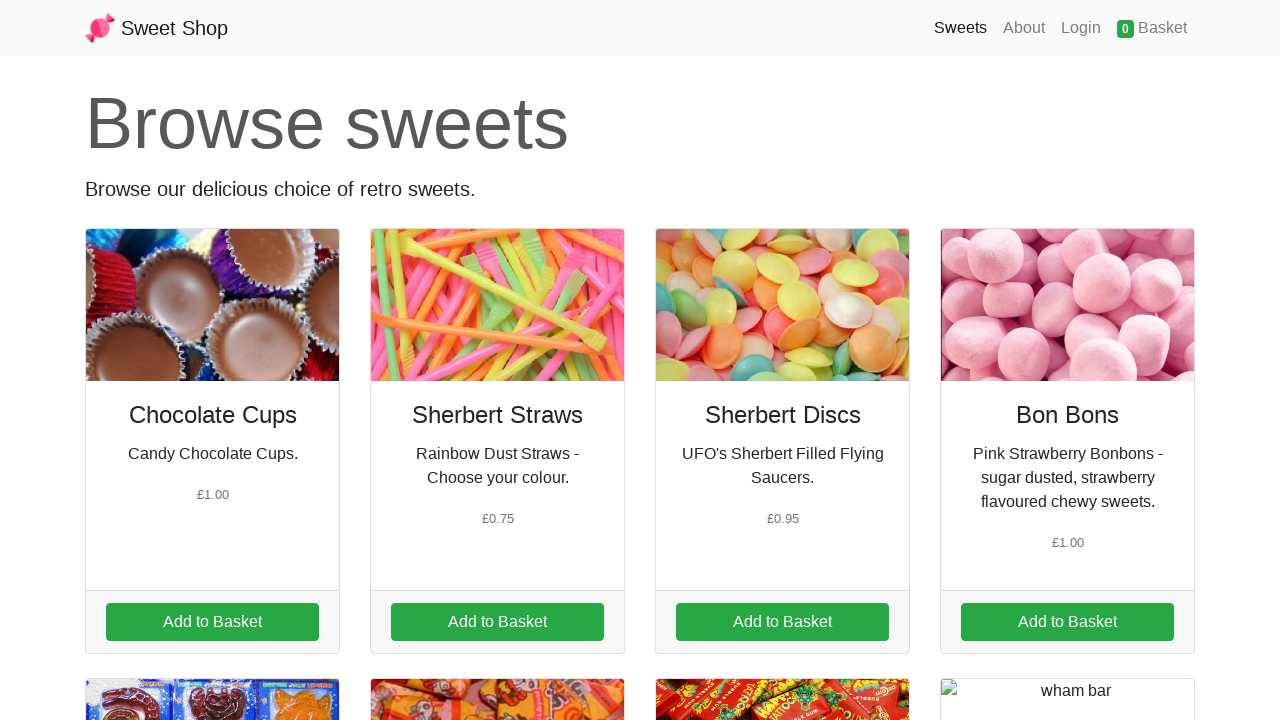

Product 1: Product name is visible
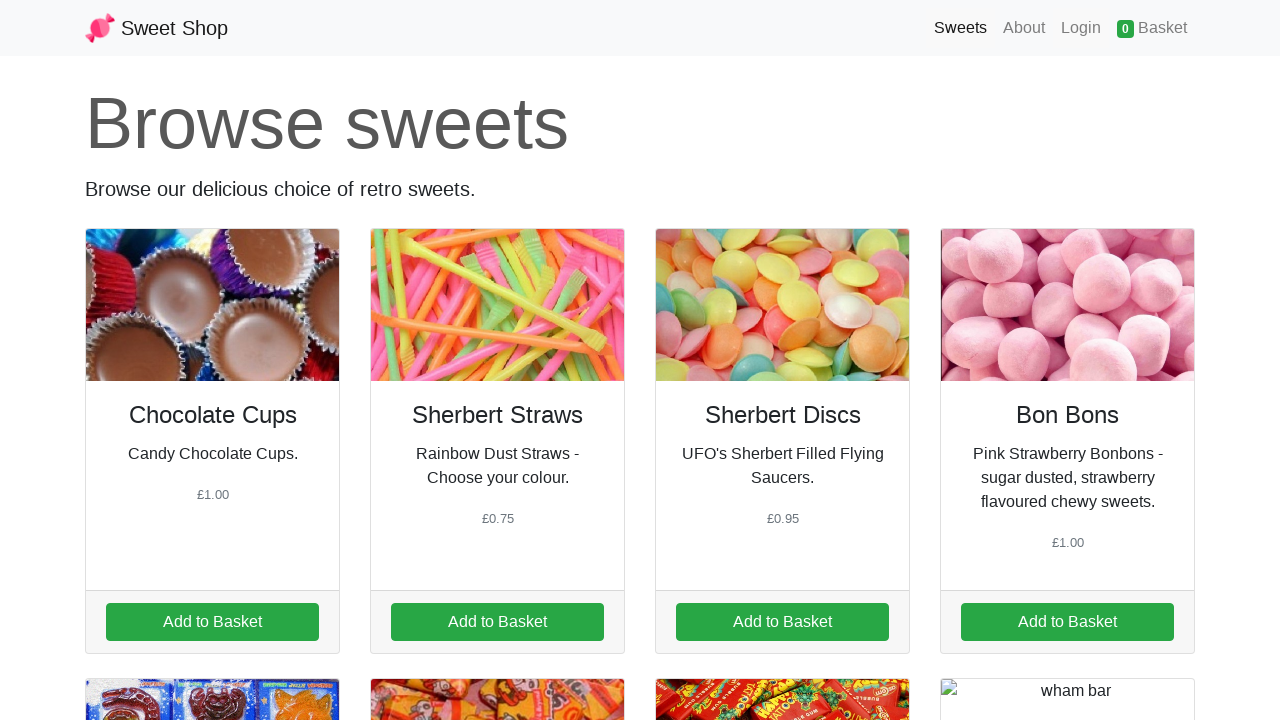

Product 1: Product description is visible
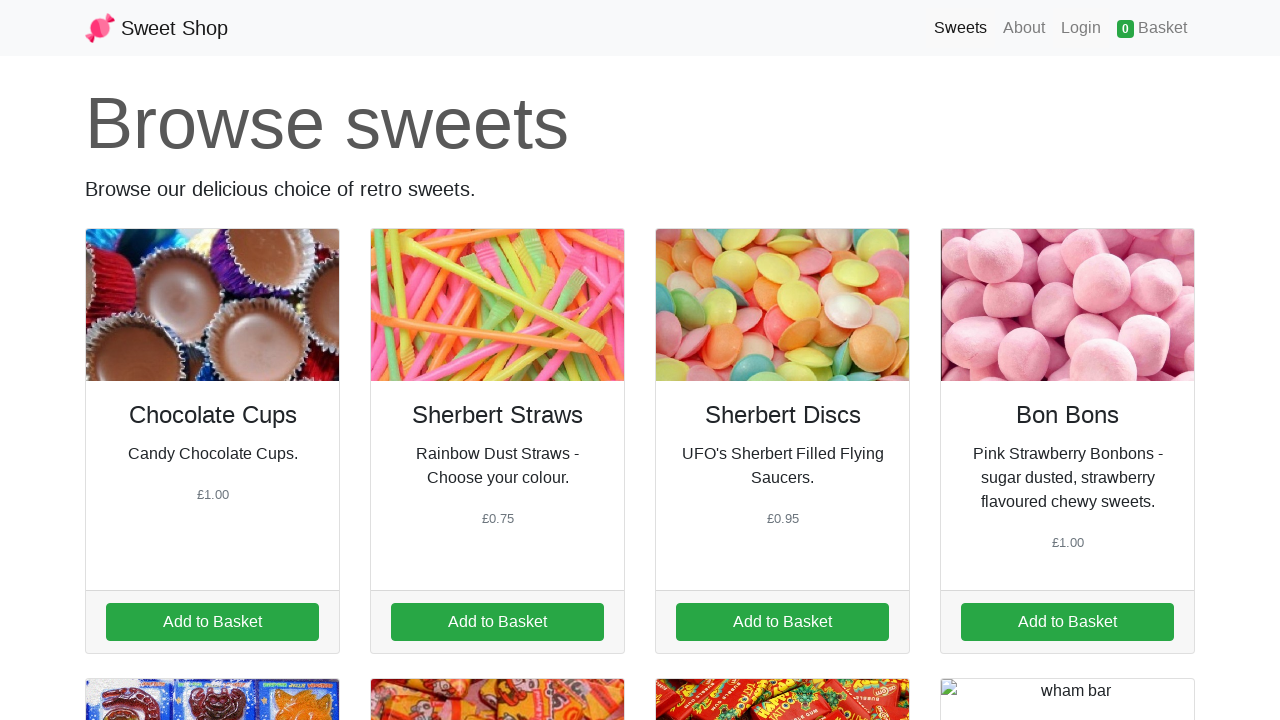

Product 1: Product price is visible
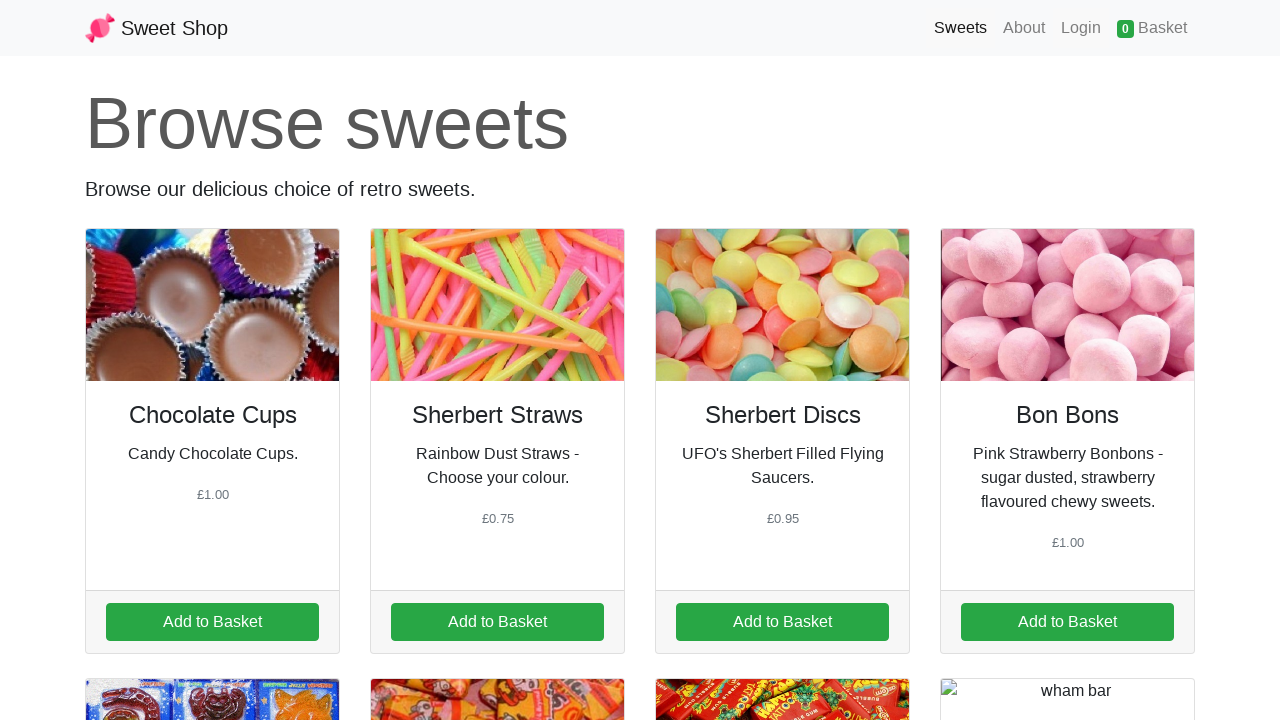

Product 1: Product image is visible
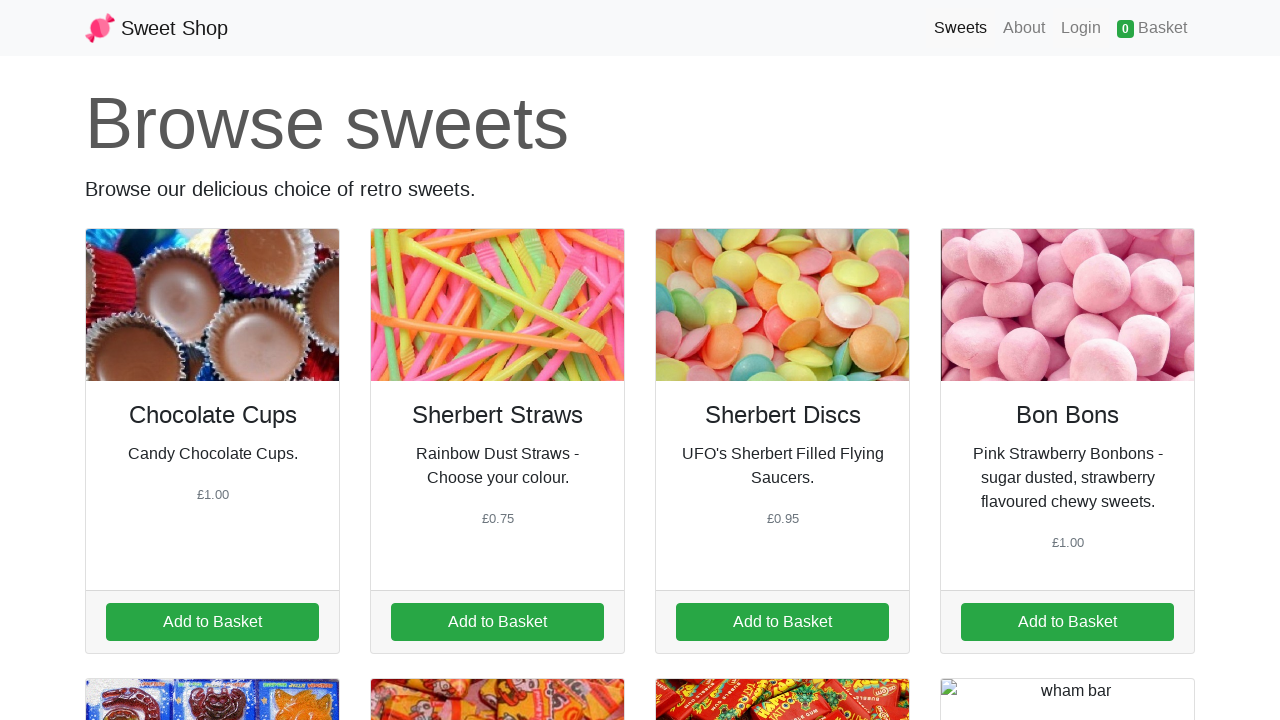

Product 2: Product name is visible
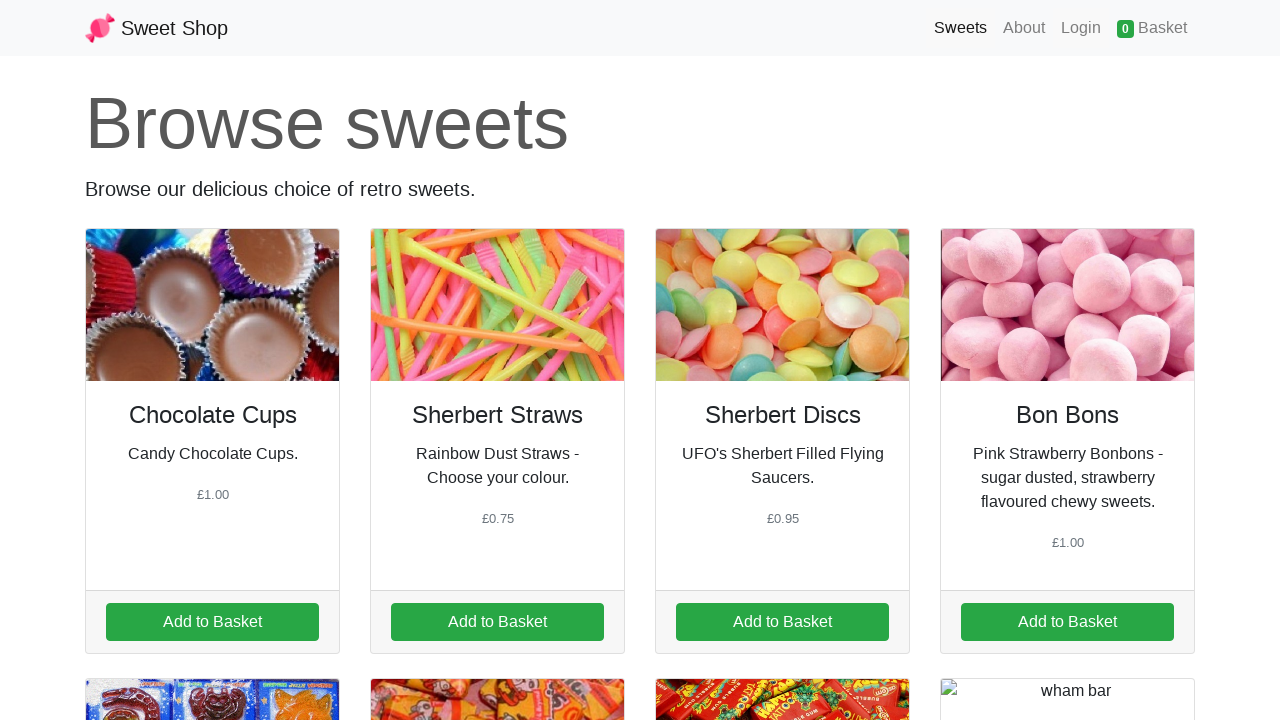

Product 2: Product description is visible
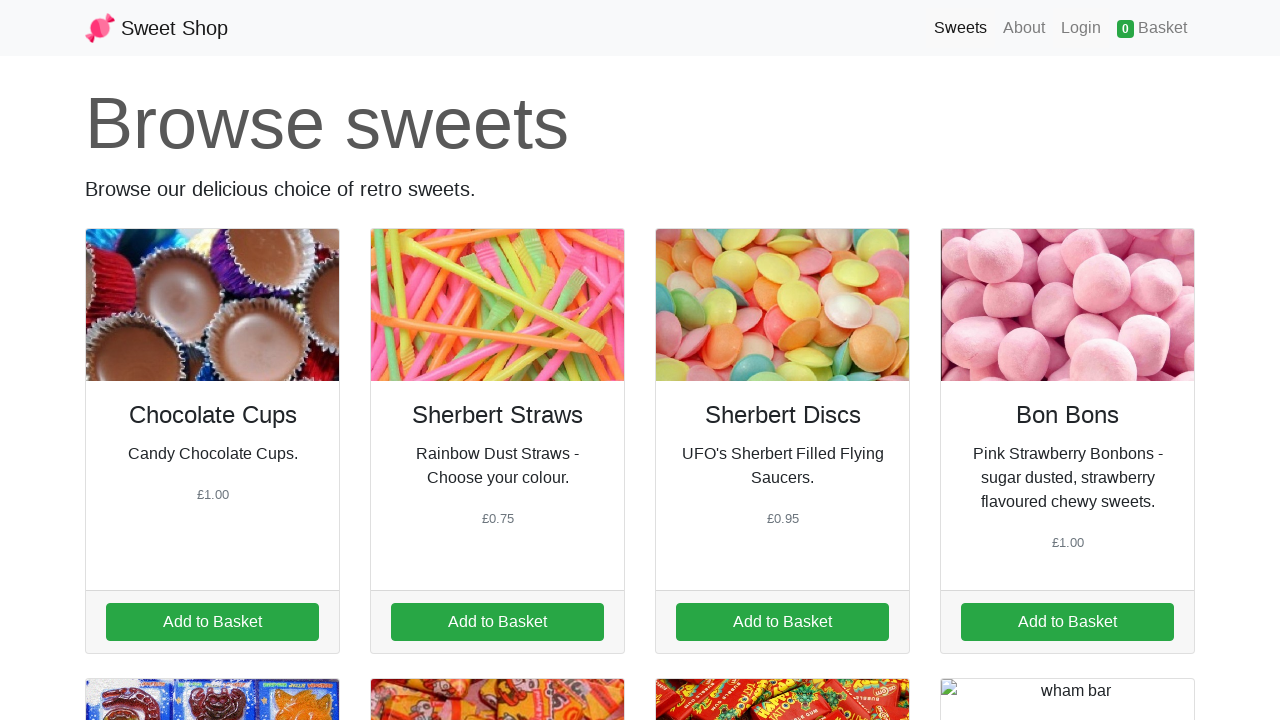

Product 2: Product price is visible
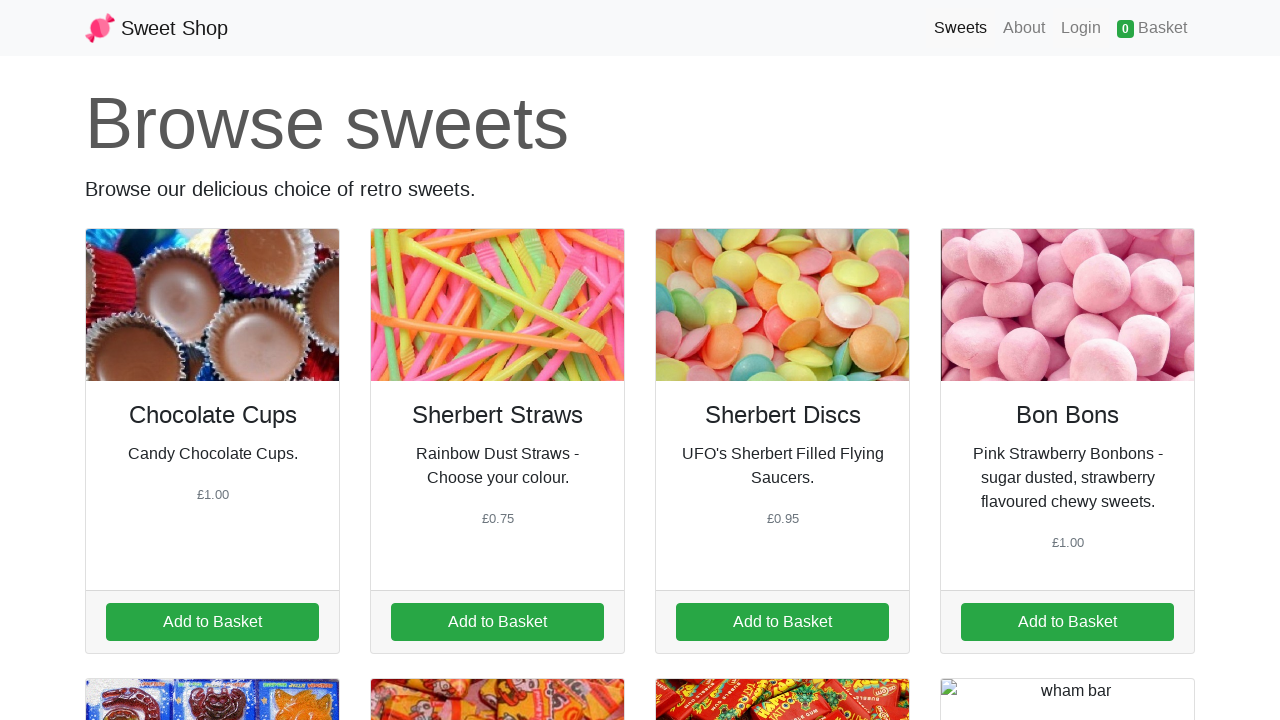

Product 2: Product image is visible
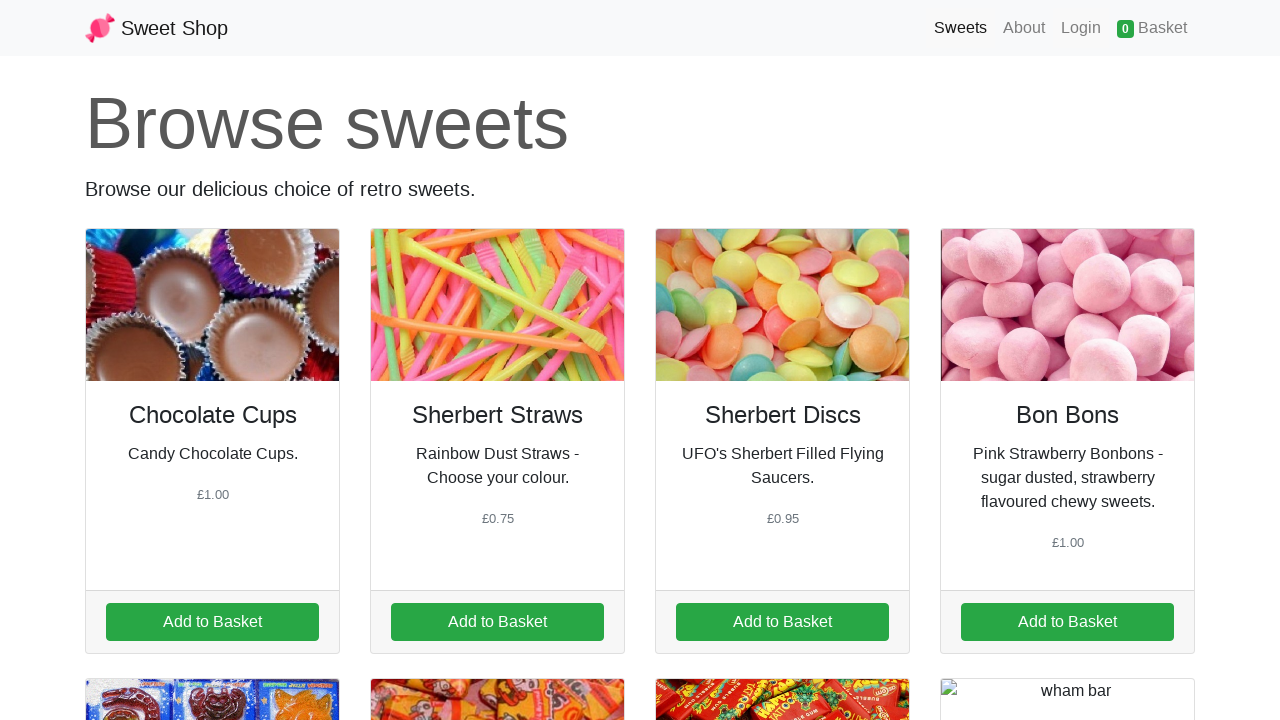

Product 3: Product name is visible
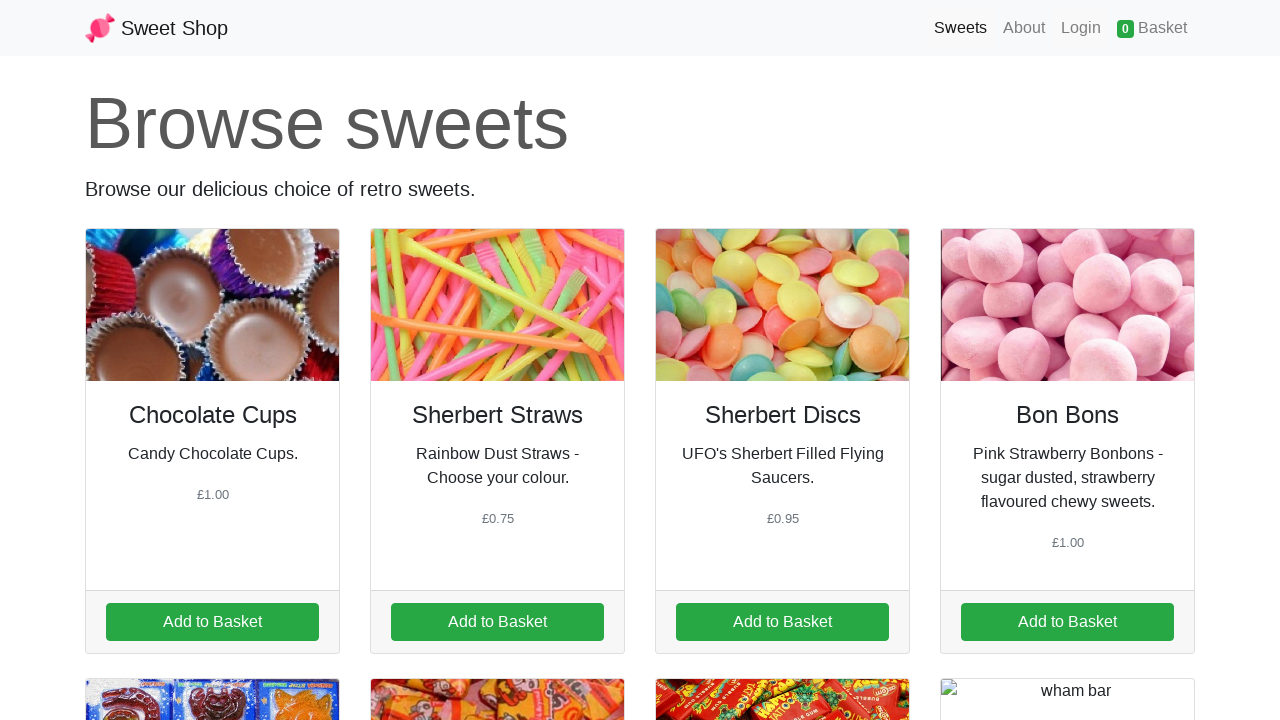

Product 3: Product description is visible
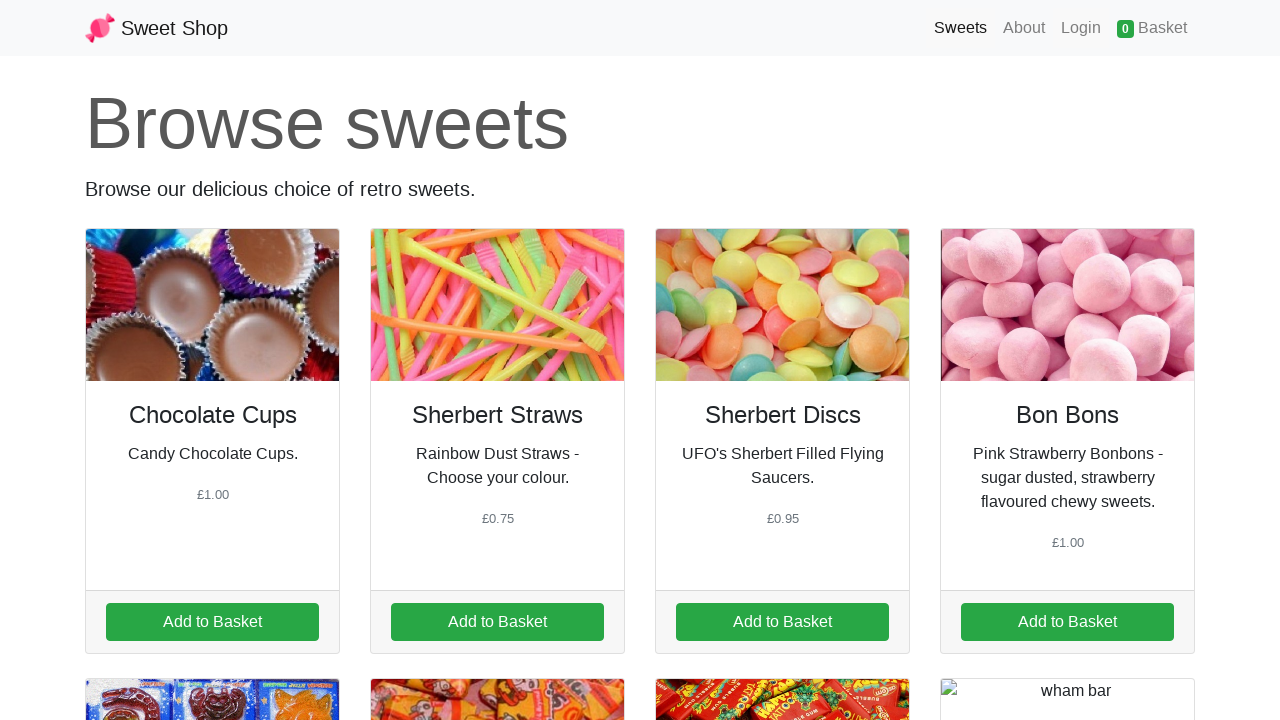

Product 3: Product price is visible
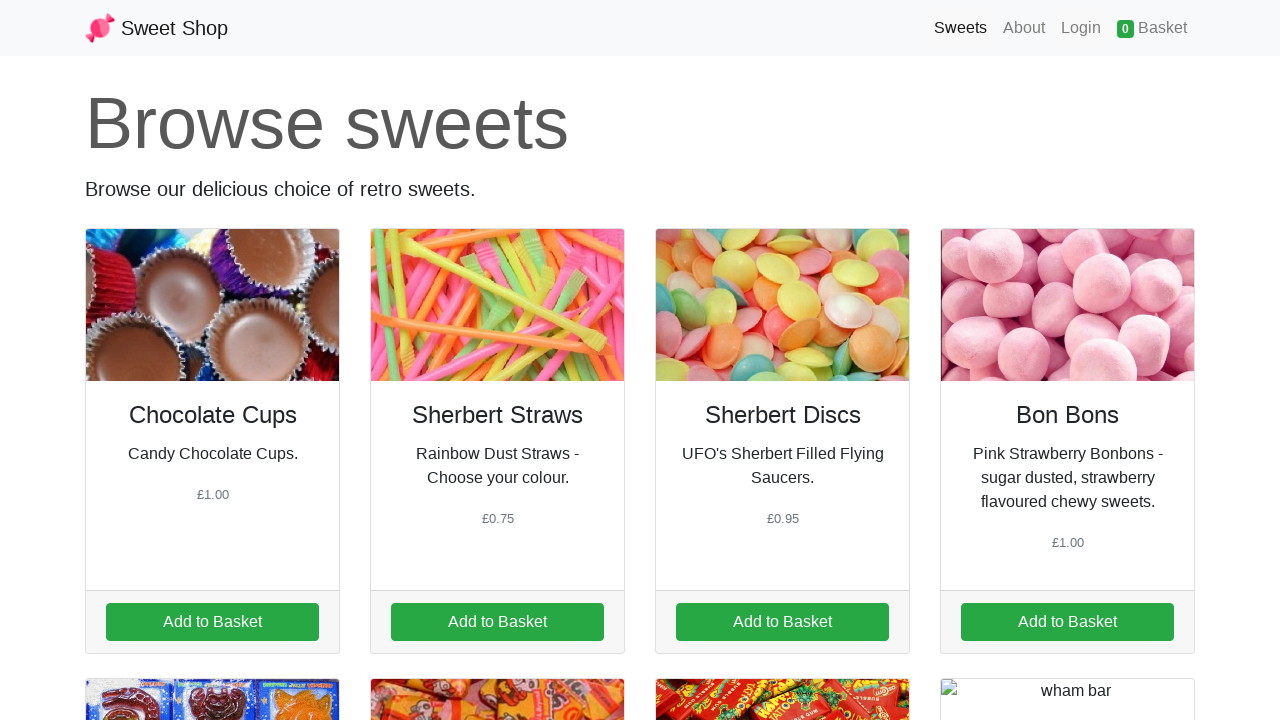

Product 3: Product image is visible
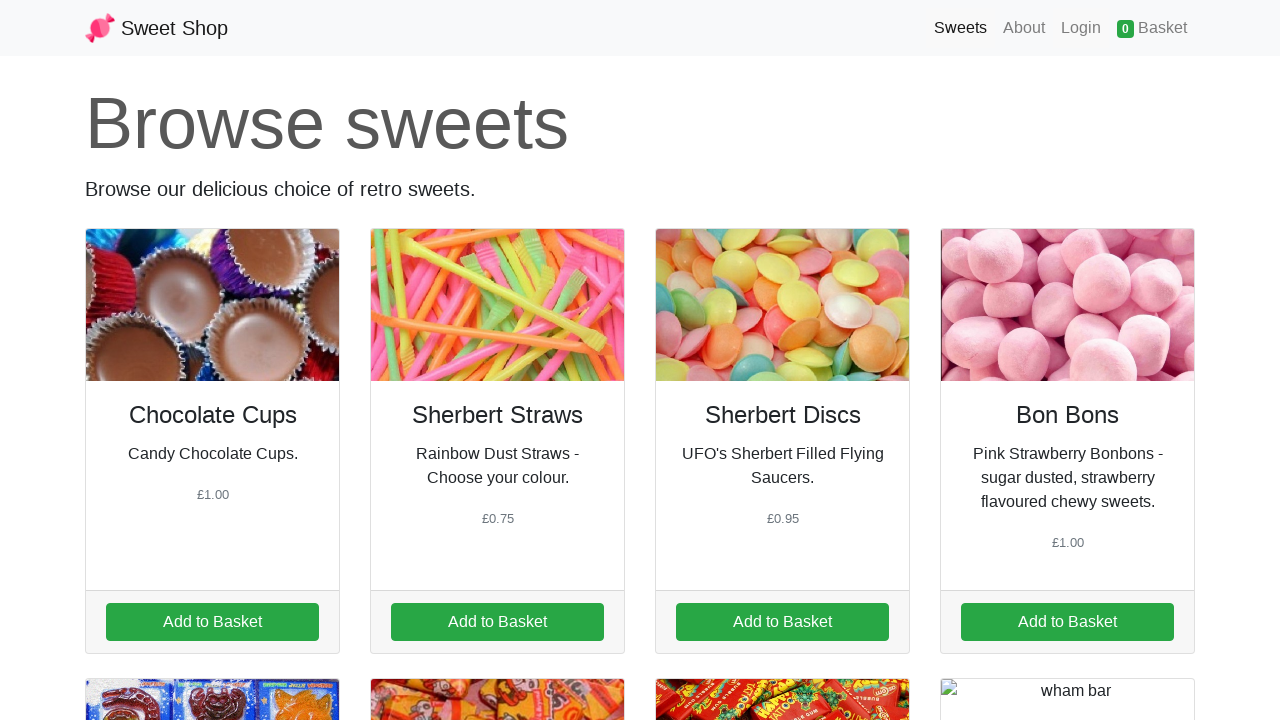

Product 4: Product name is visible
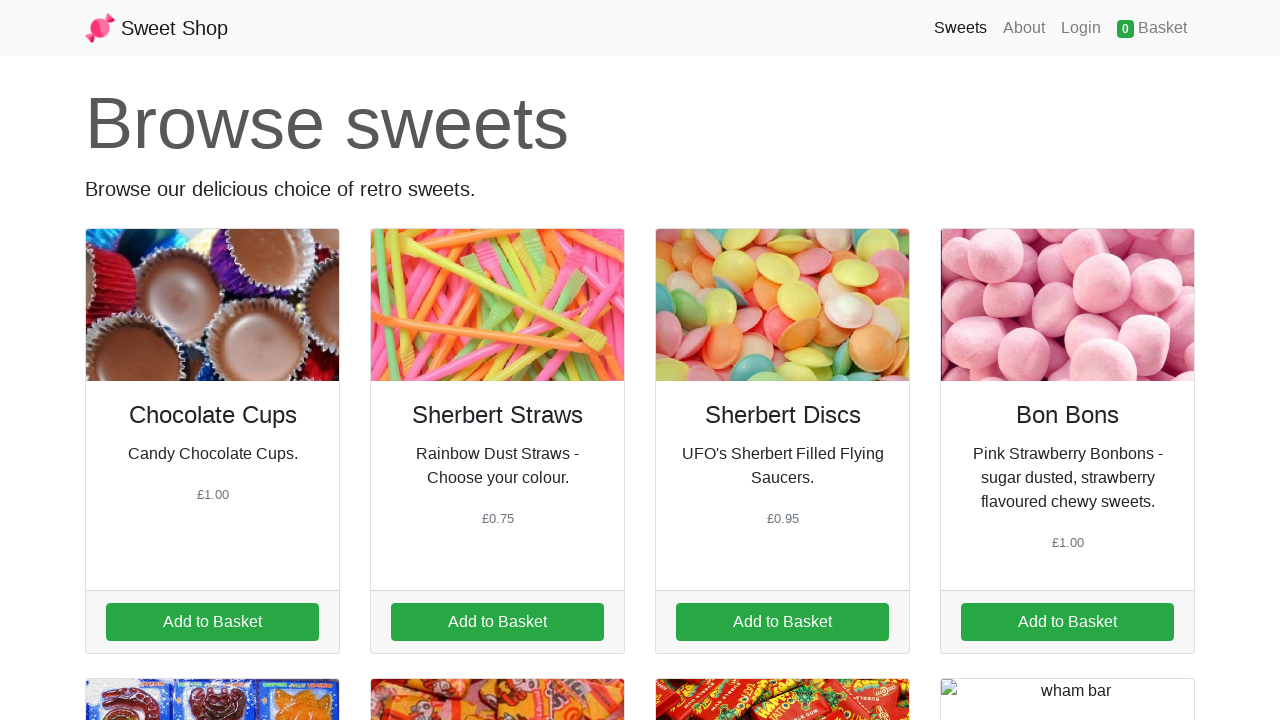

Product 4: Product description is visible
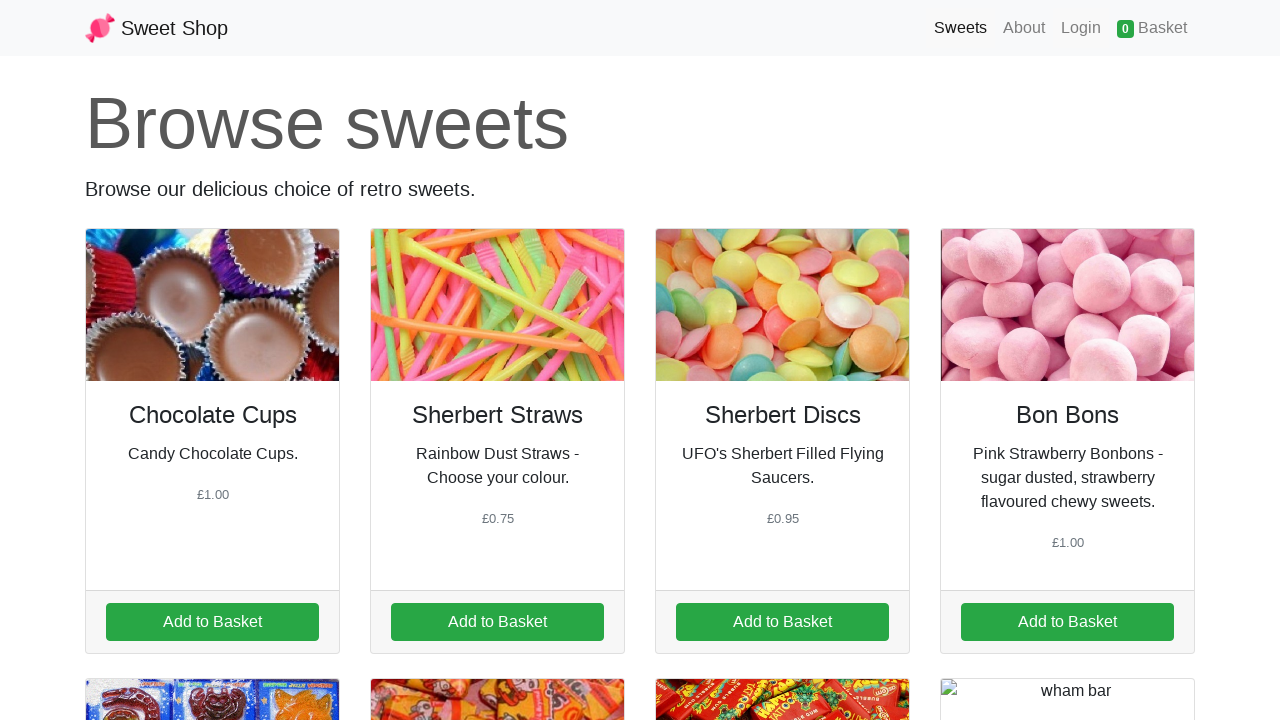

Product 4: Product price is visible
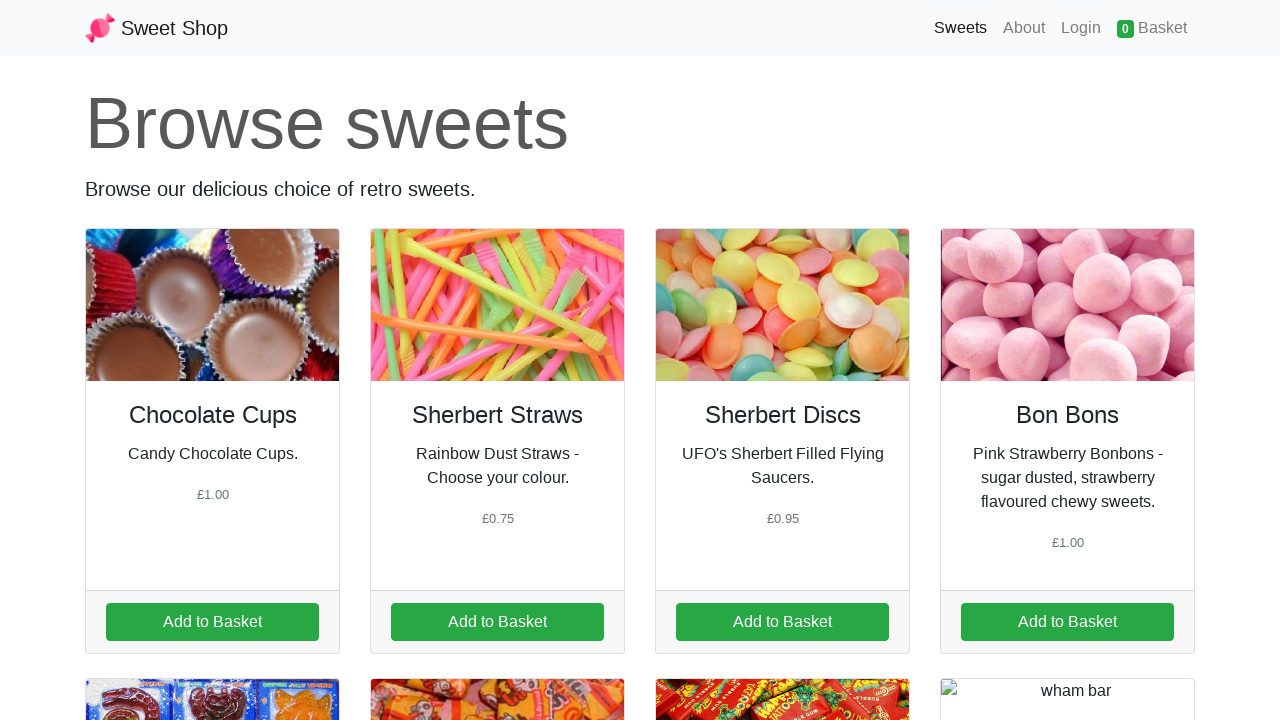

Product 4: Product image is visible
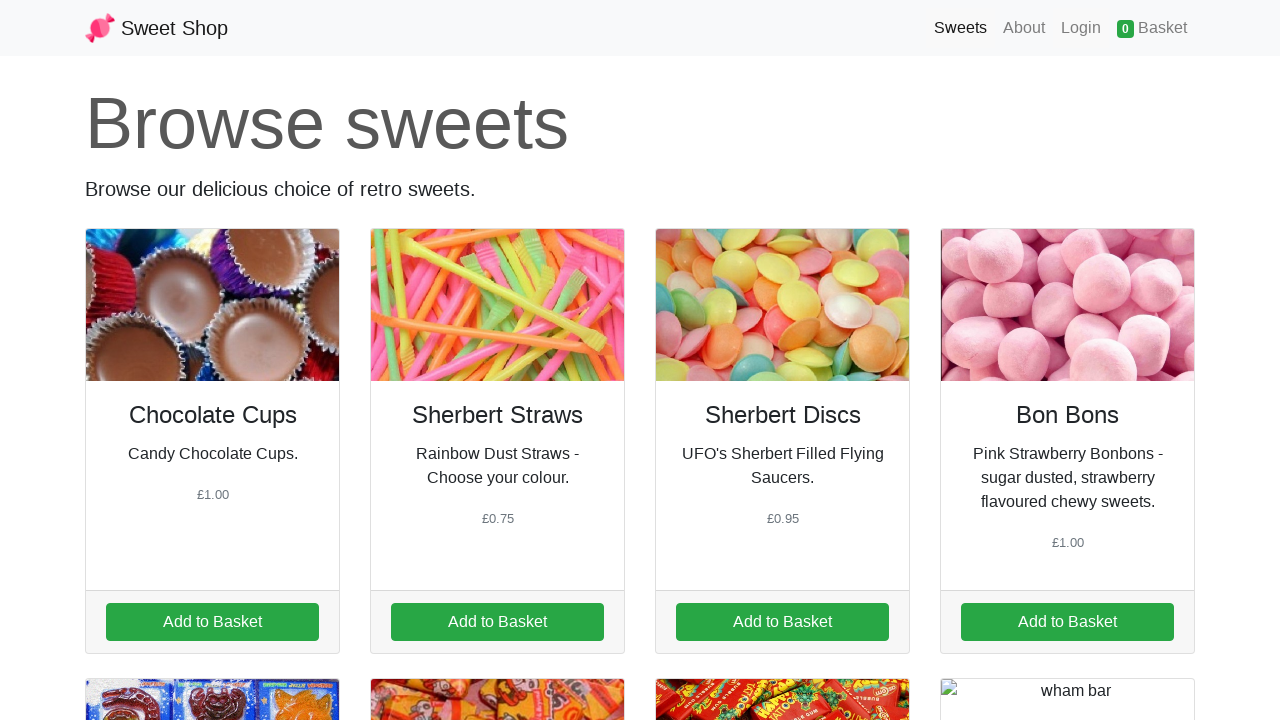

Product 5: Product name is visible
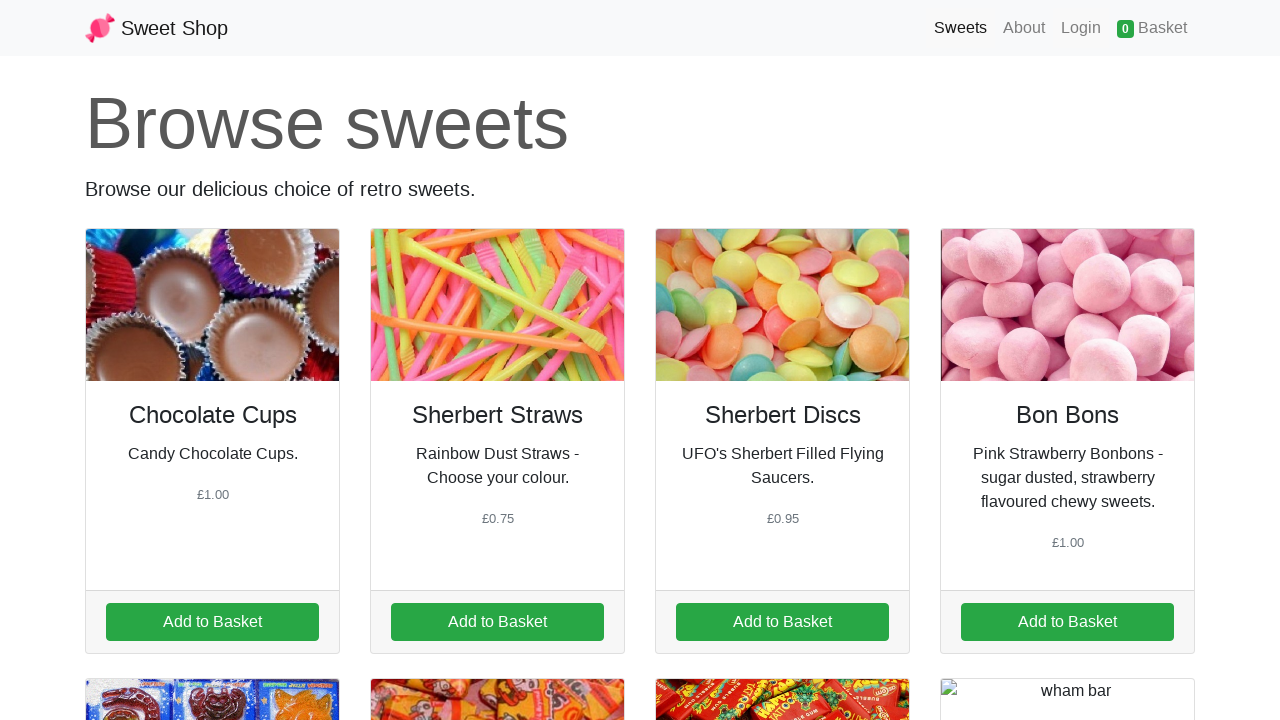

Product 5: Product description is visible
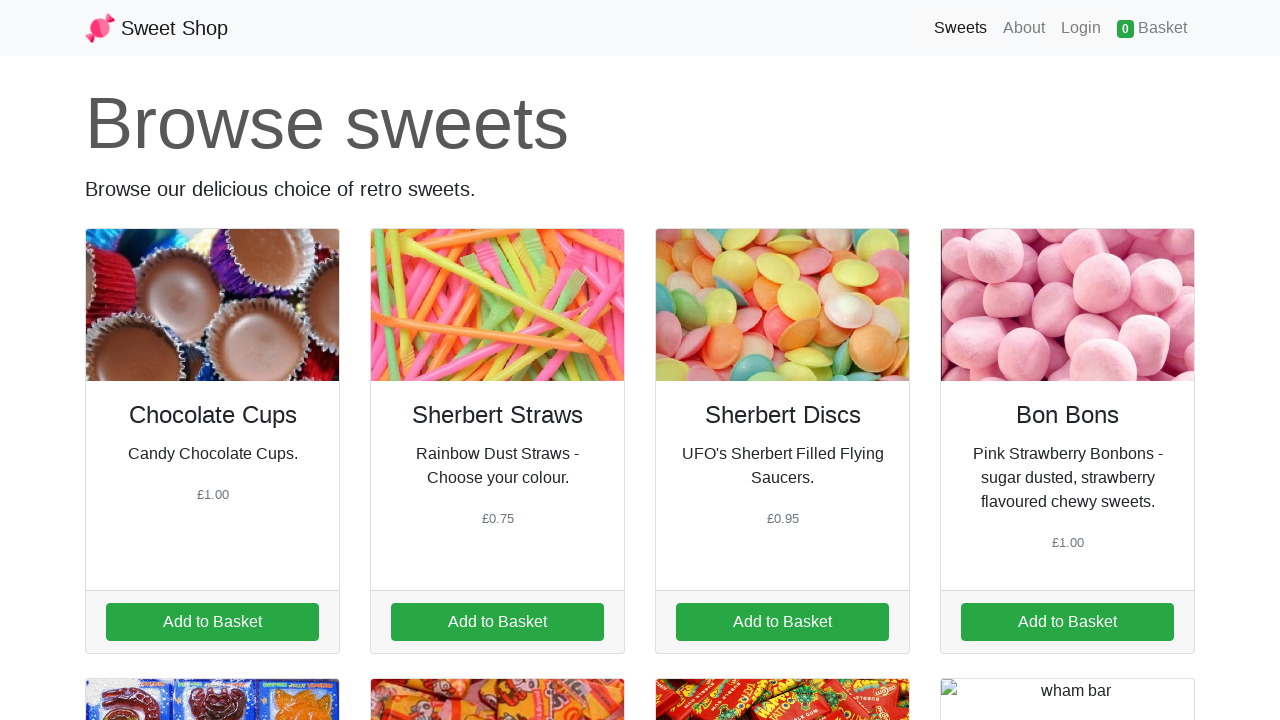

Product 5: Product price is visible
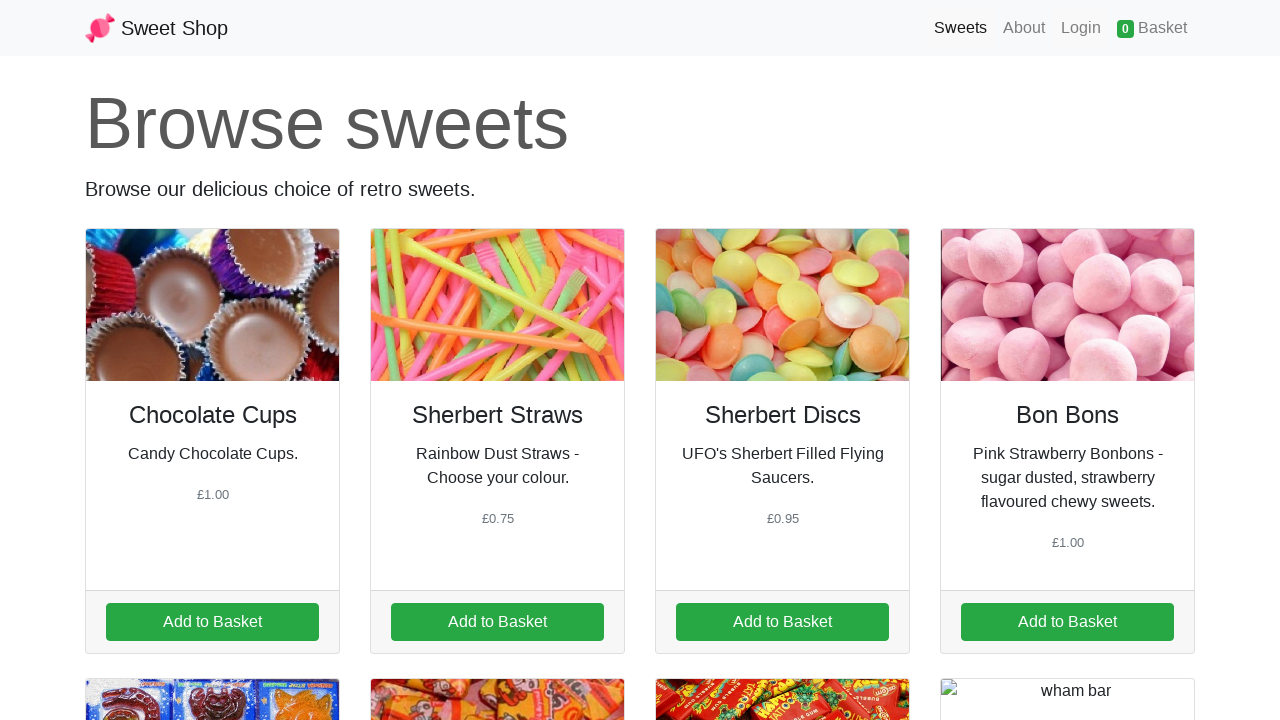

Product 5: Product image is visible
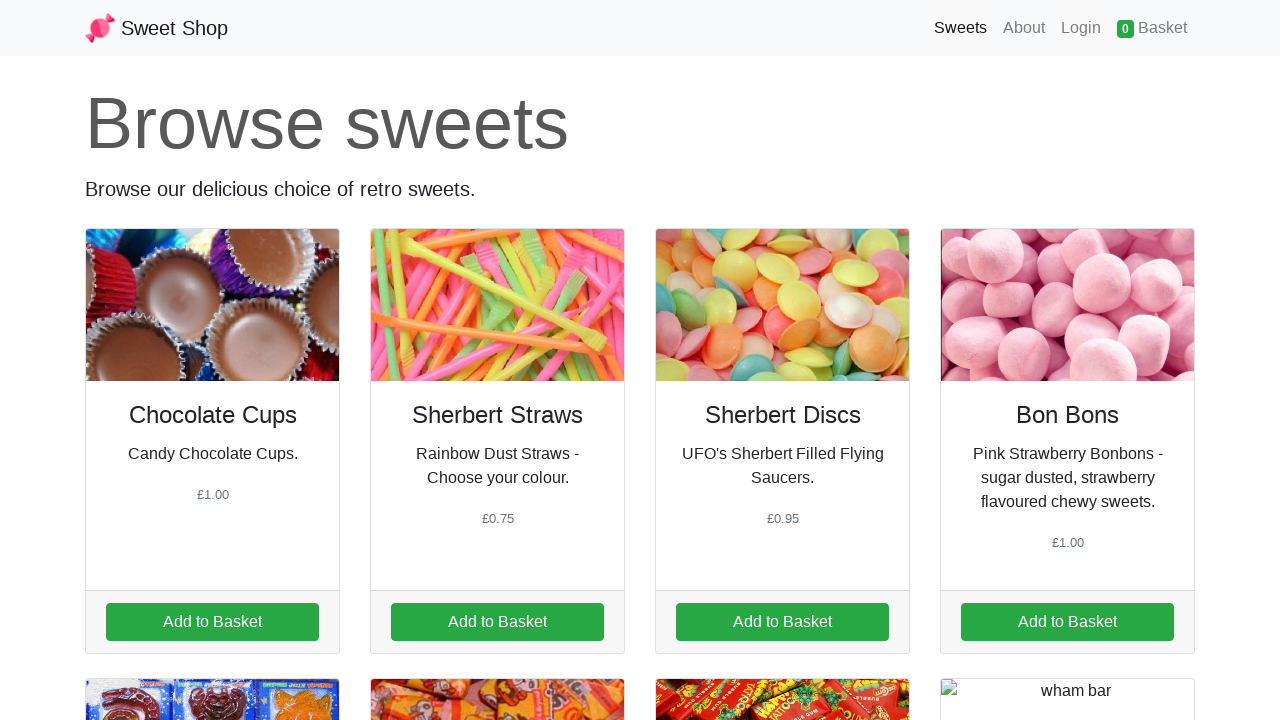

Product 6: Product name is visible
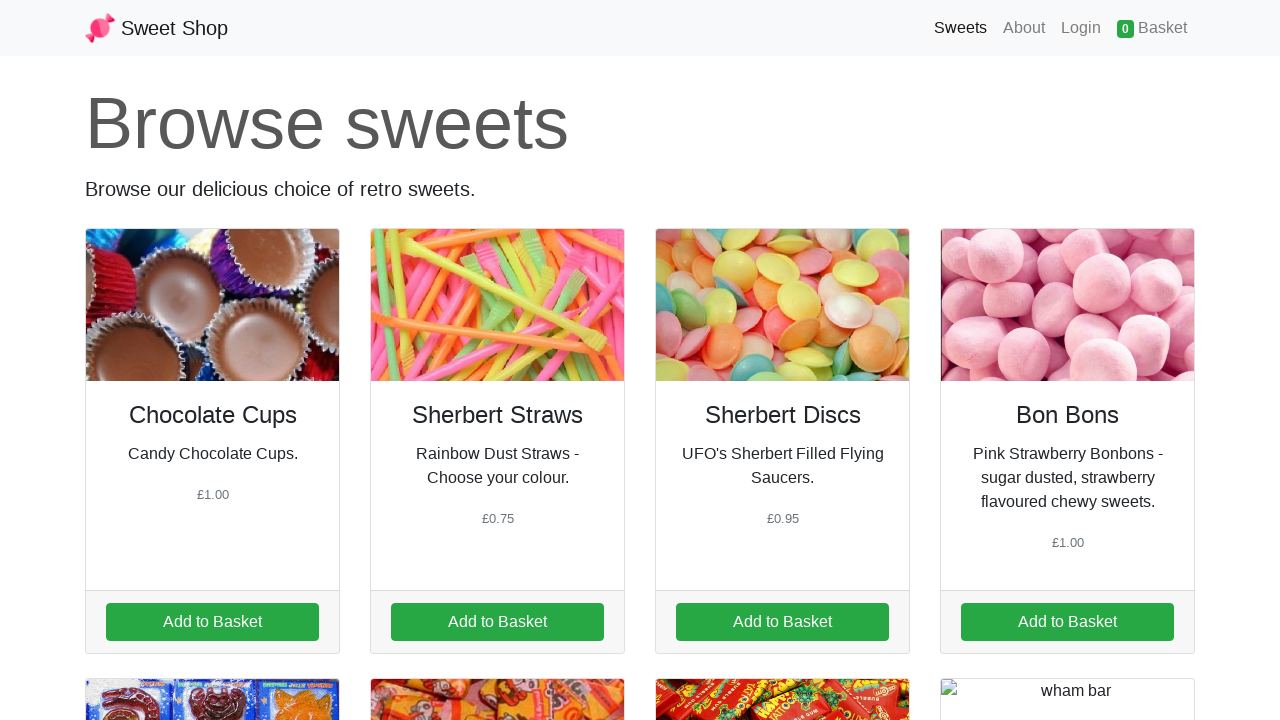

Product 6: Product description is visible
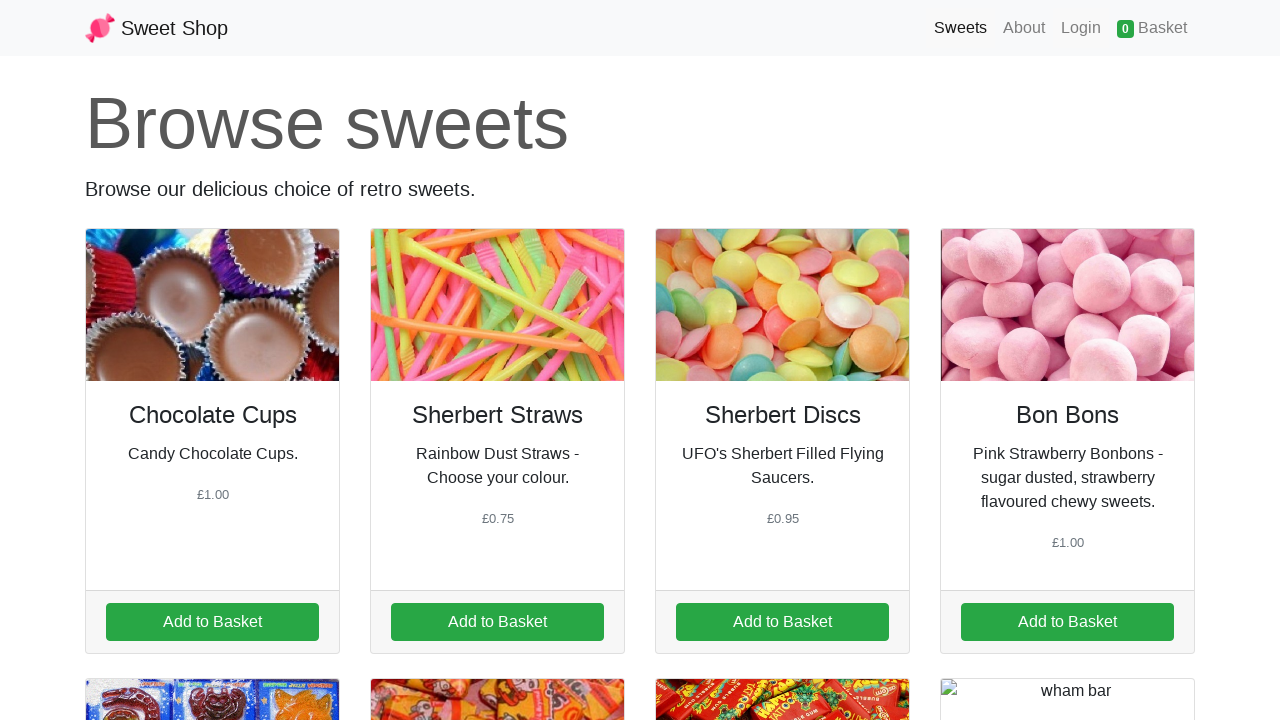

Product 6: Product price is visible
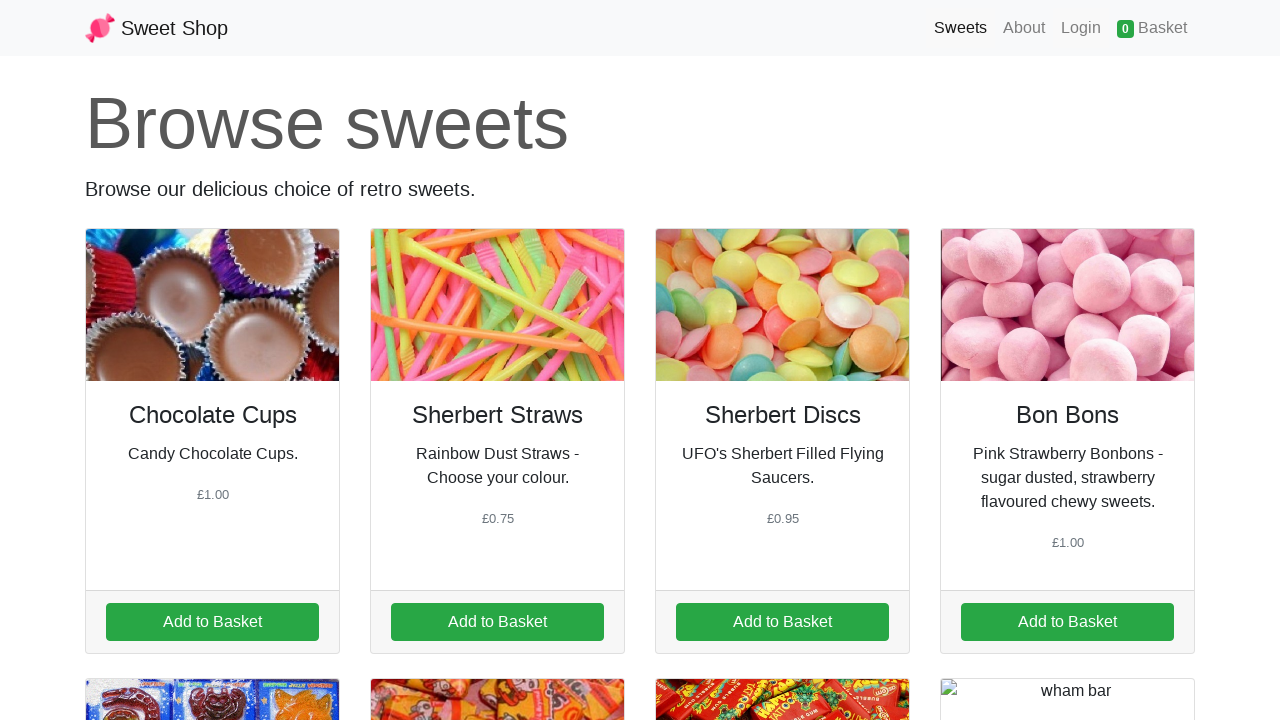

Product 6: Product image is visible
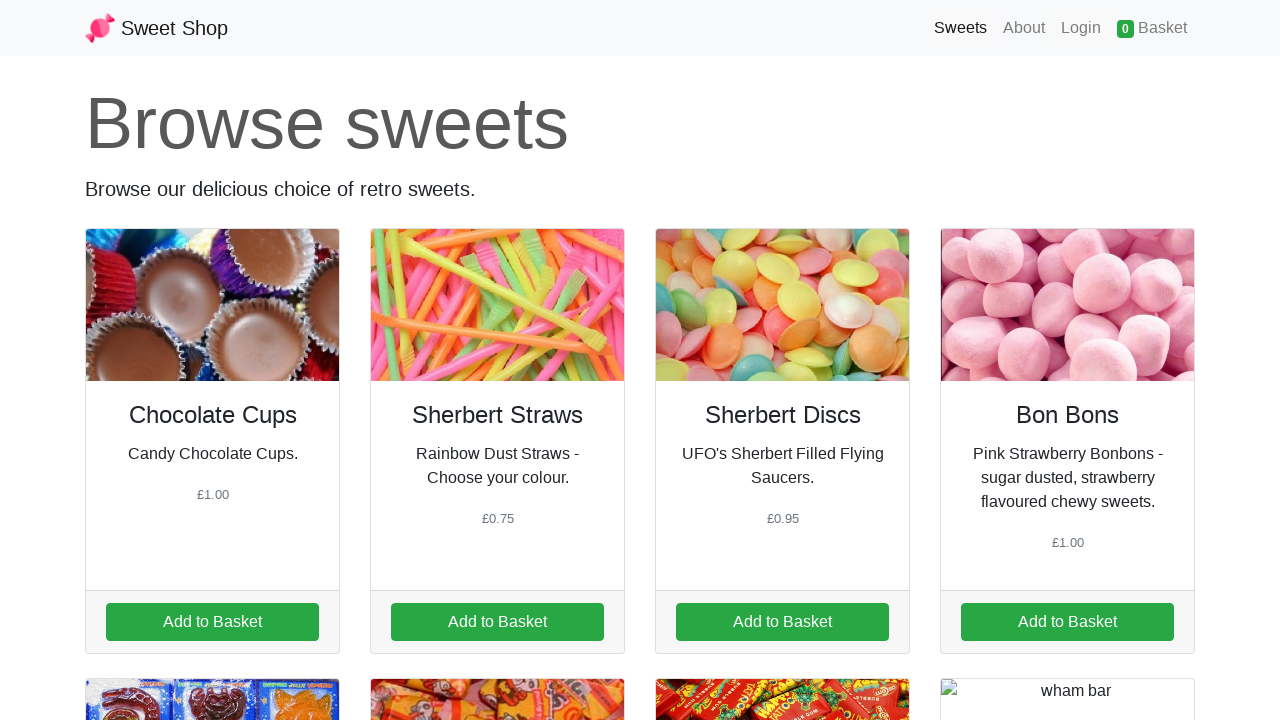

Product 7: Product name is visible
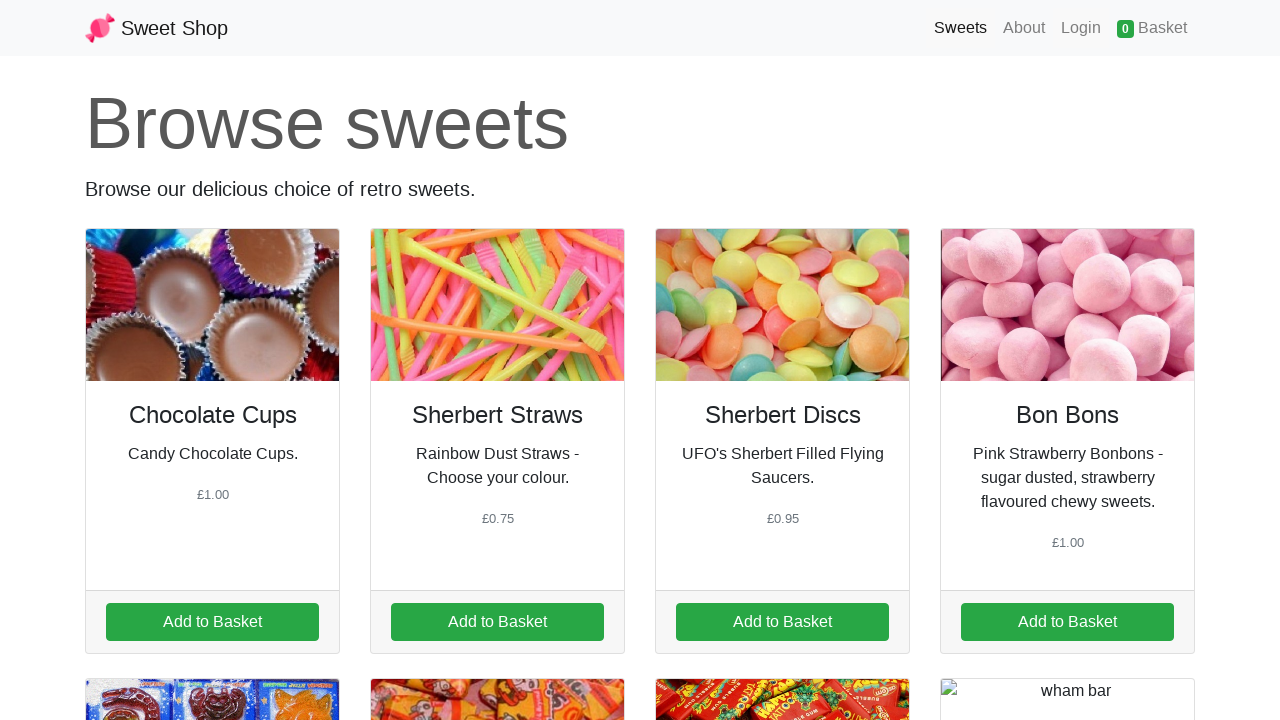

Product 7: Product description is visible
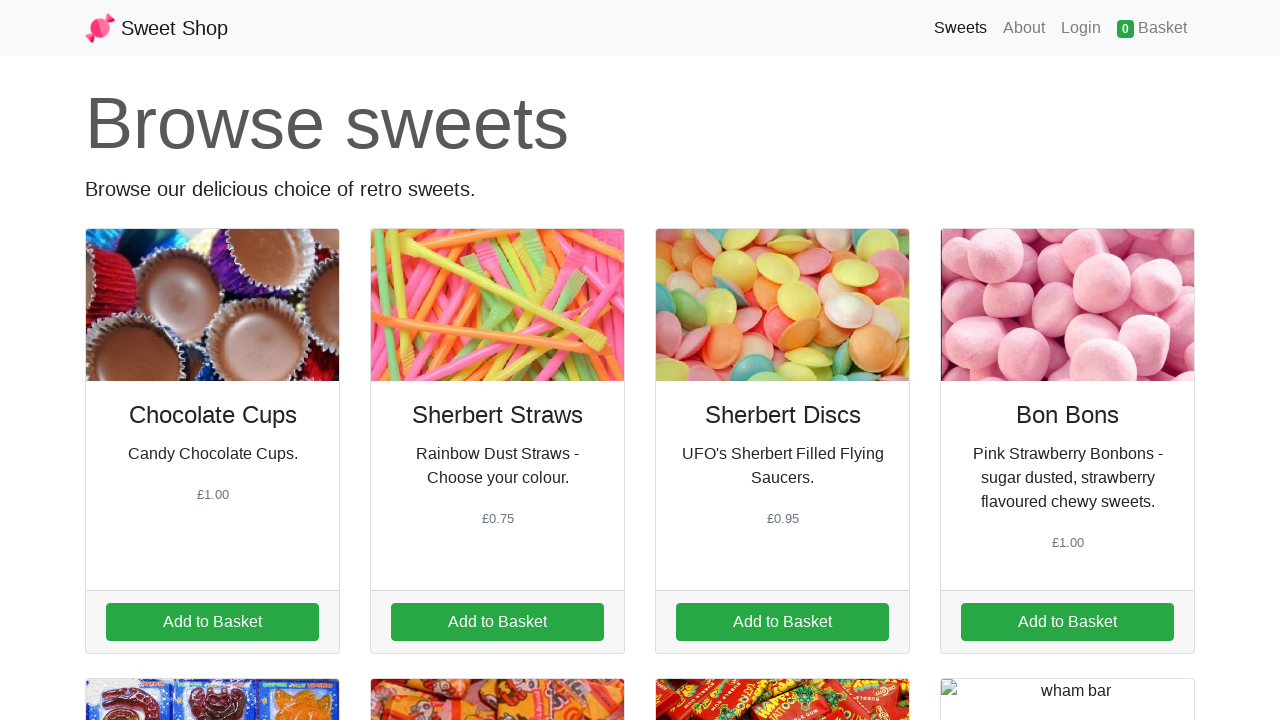

Product 7: Product price is visible
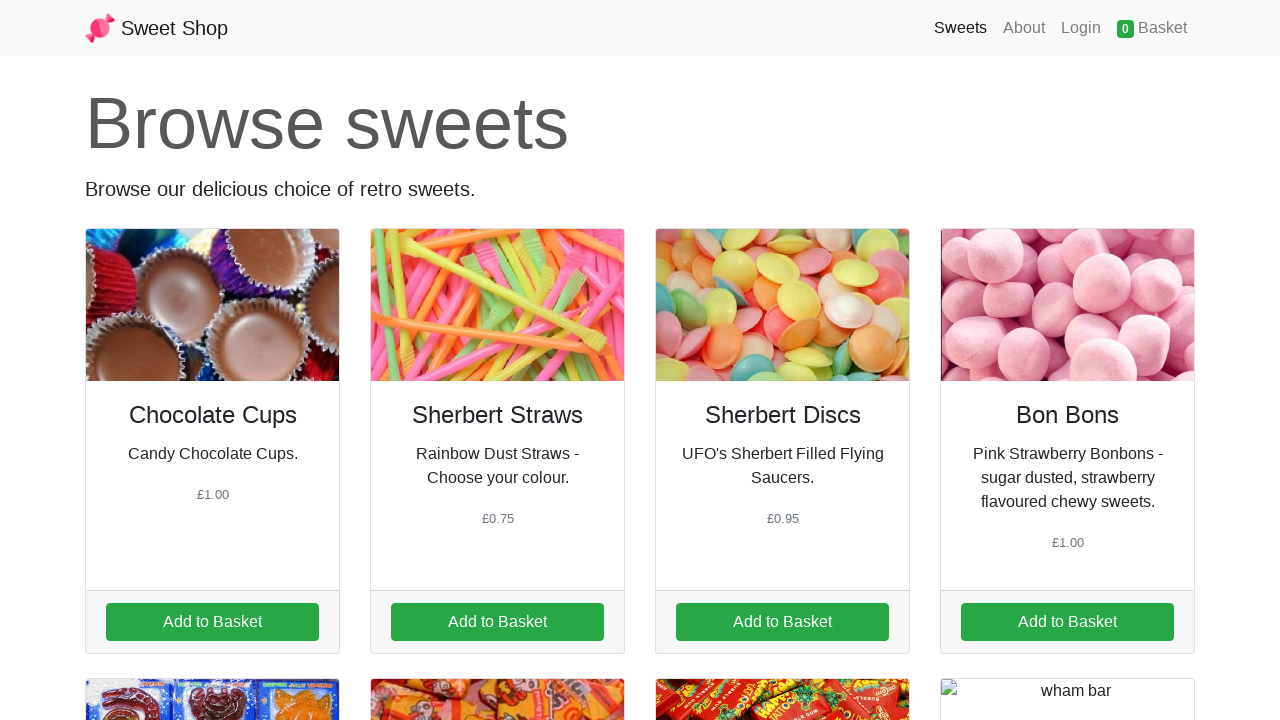

Product 7: Product image is visible
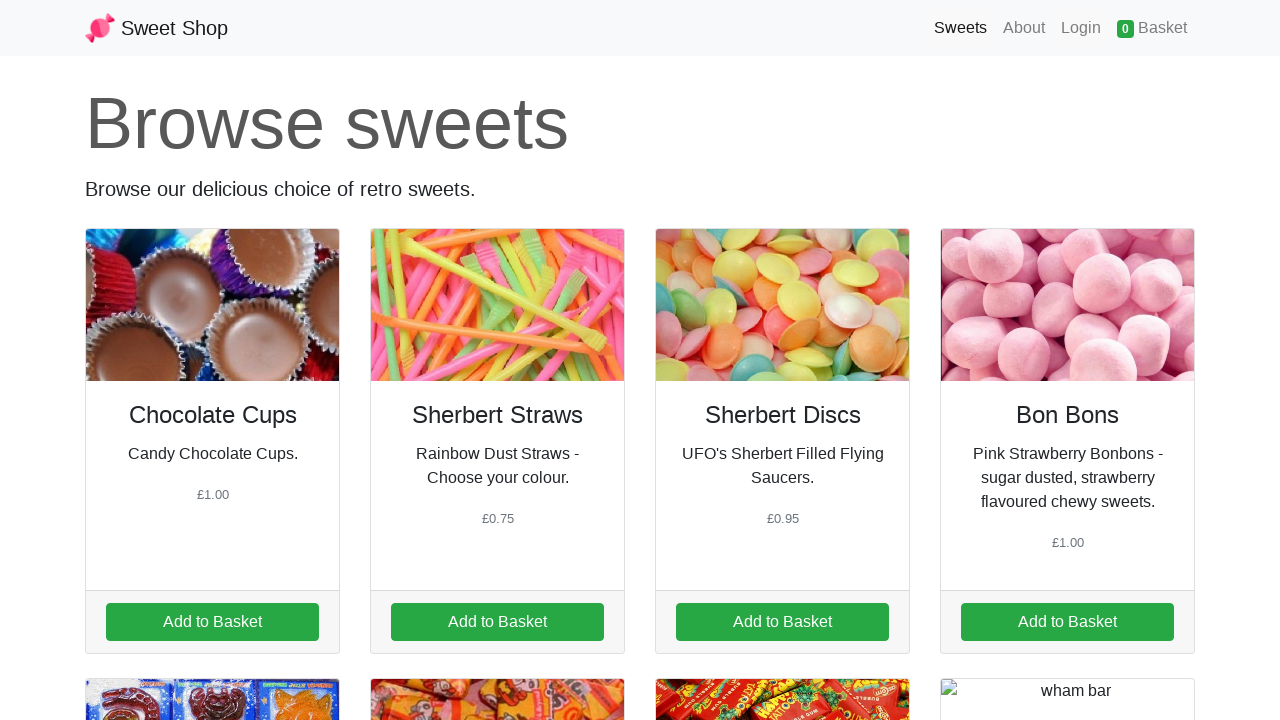

Product 8: Product name is visible
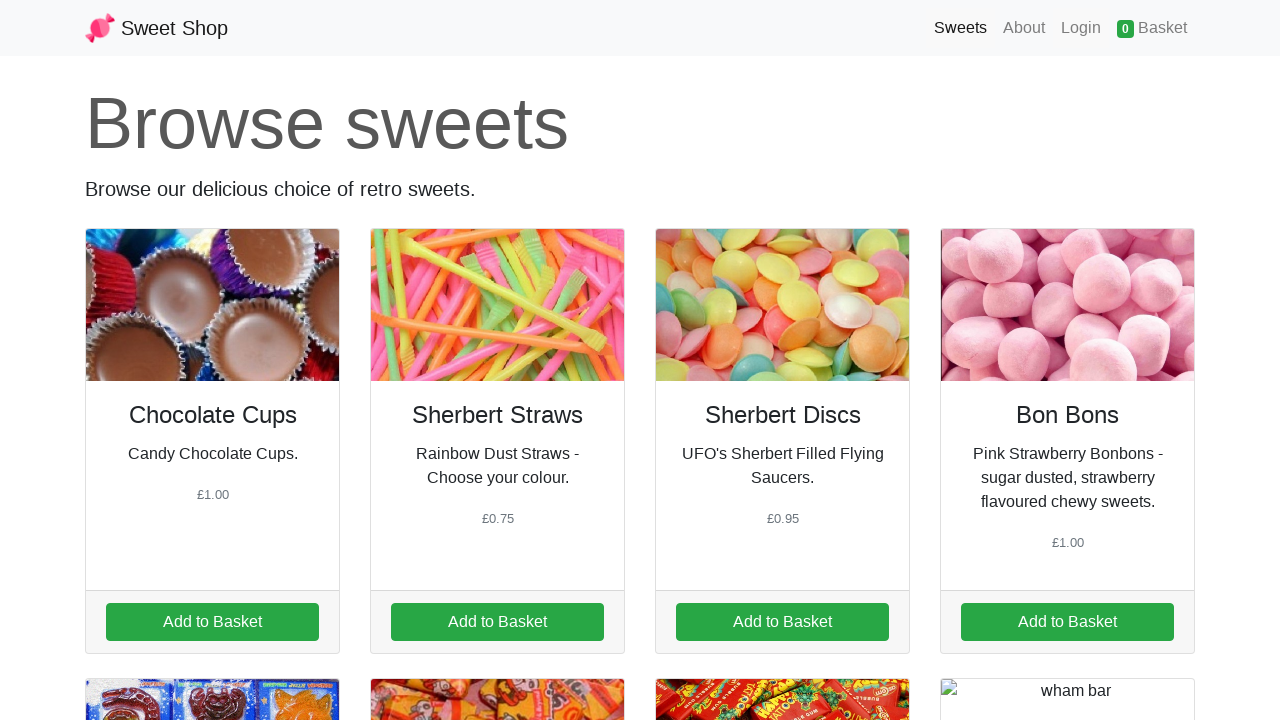

Product 8: Product description is visible
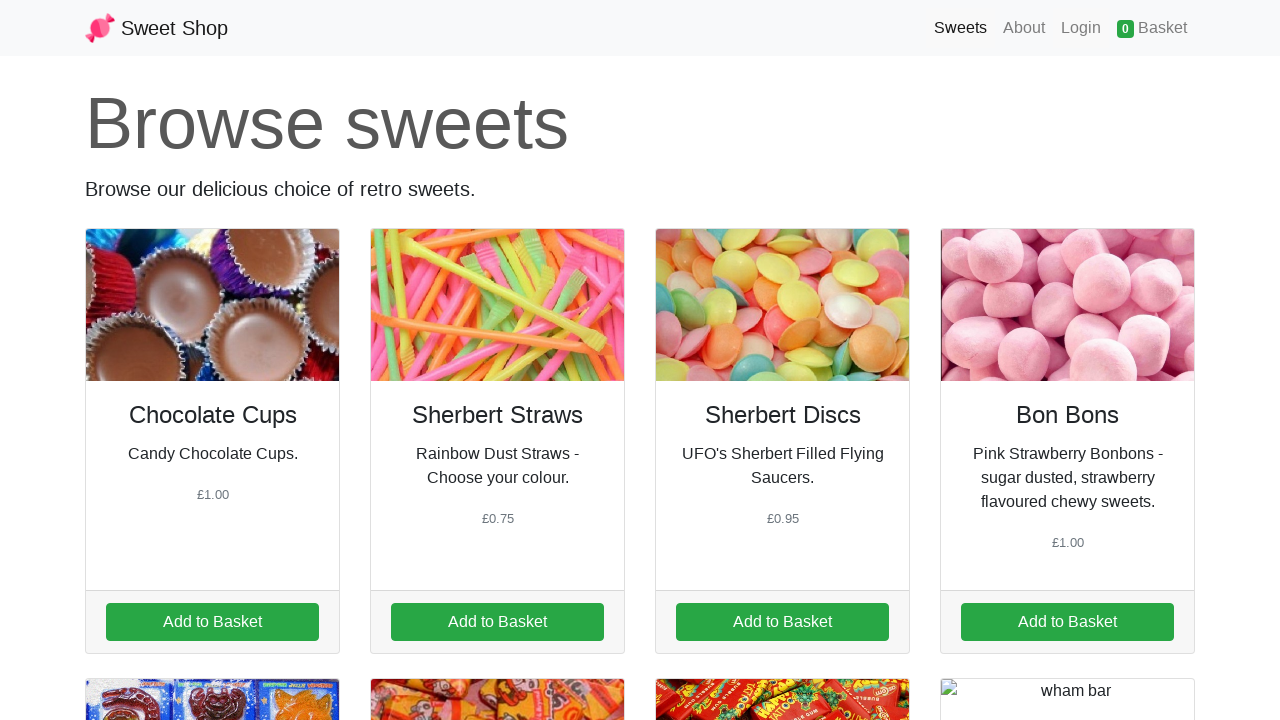

Product 8: Product price is visible
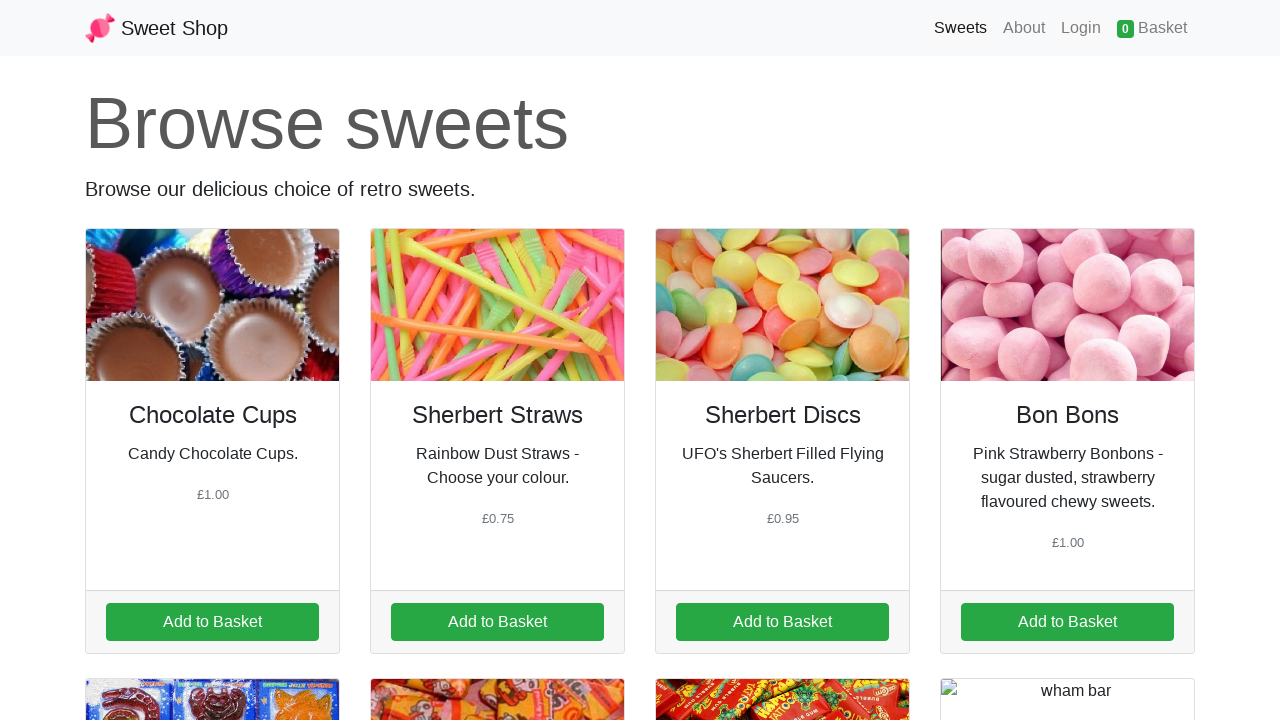

Product 8: Product image is visible
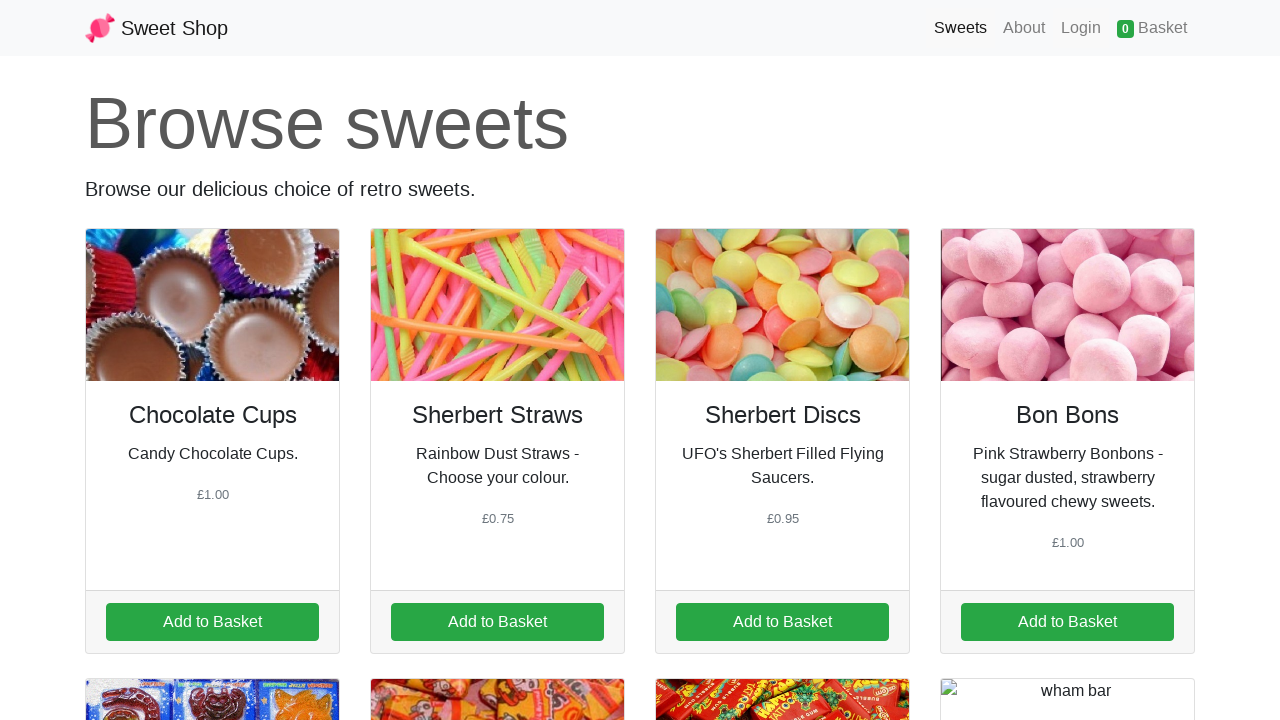

Product 9: Product name is visible
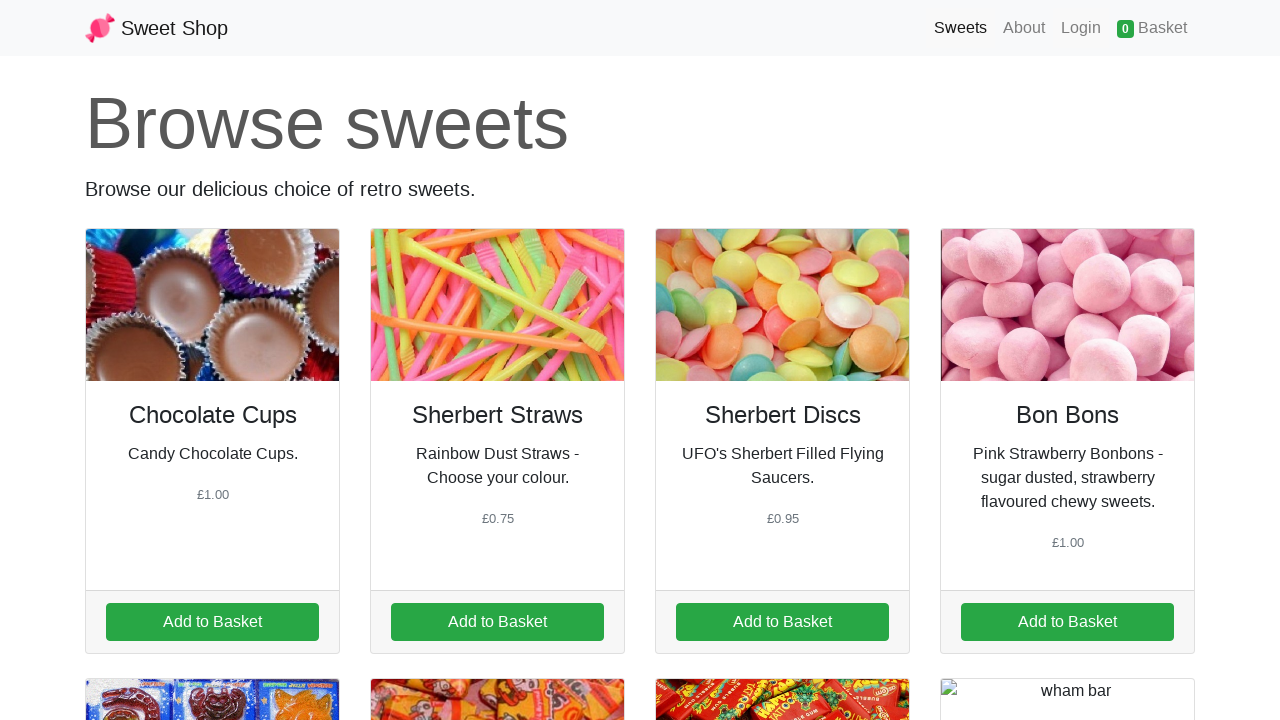

Product 9: Product description is visible
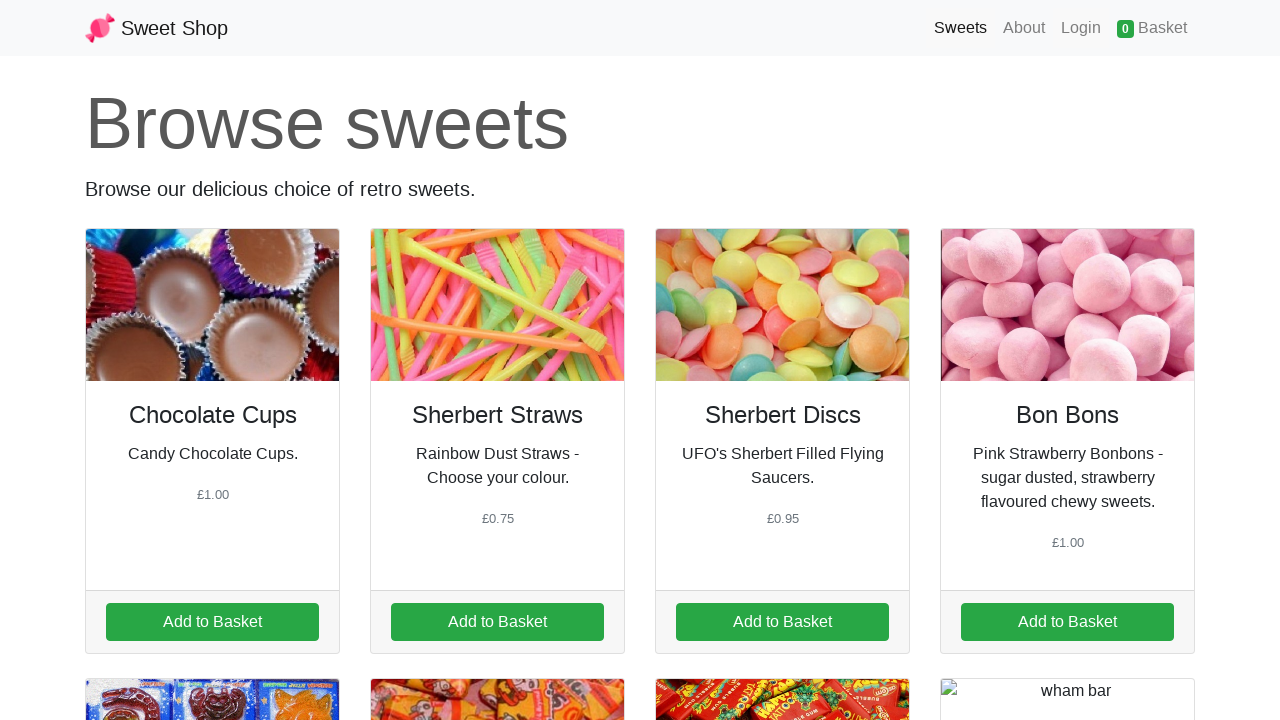

Product 9: Product price is visible
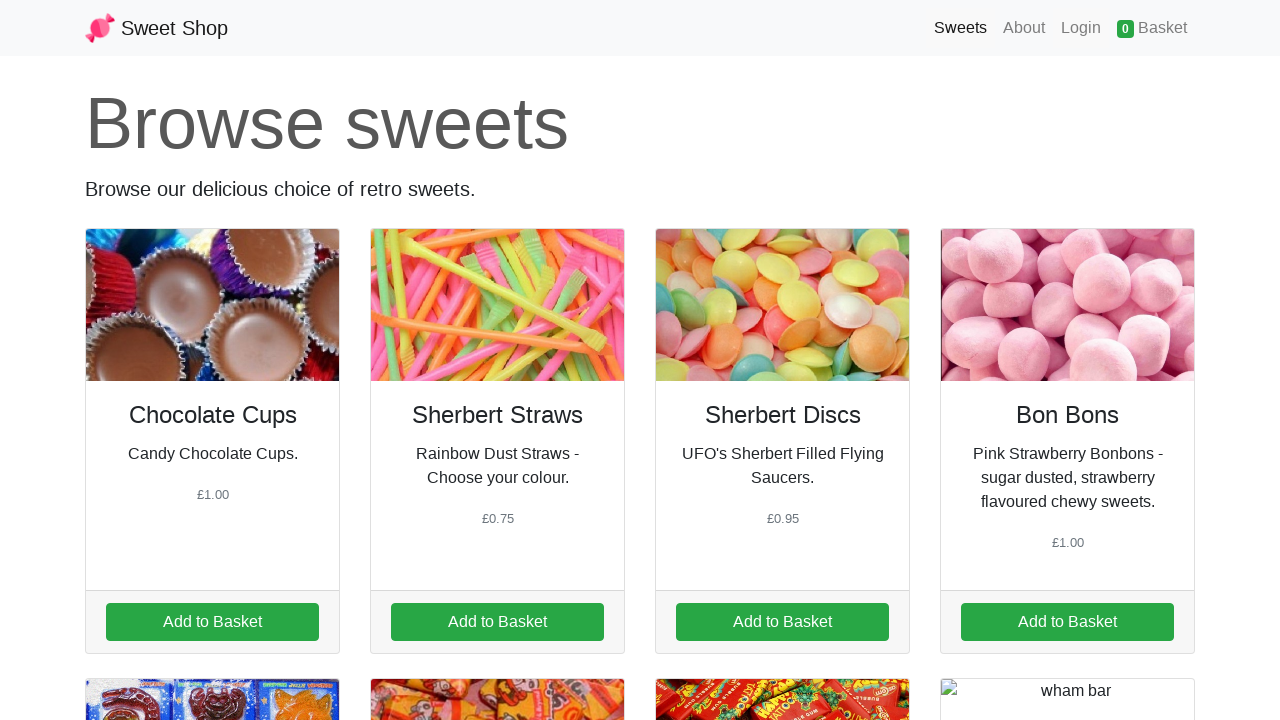

Product 9: Product image is visible
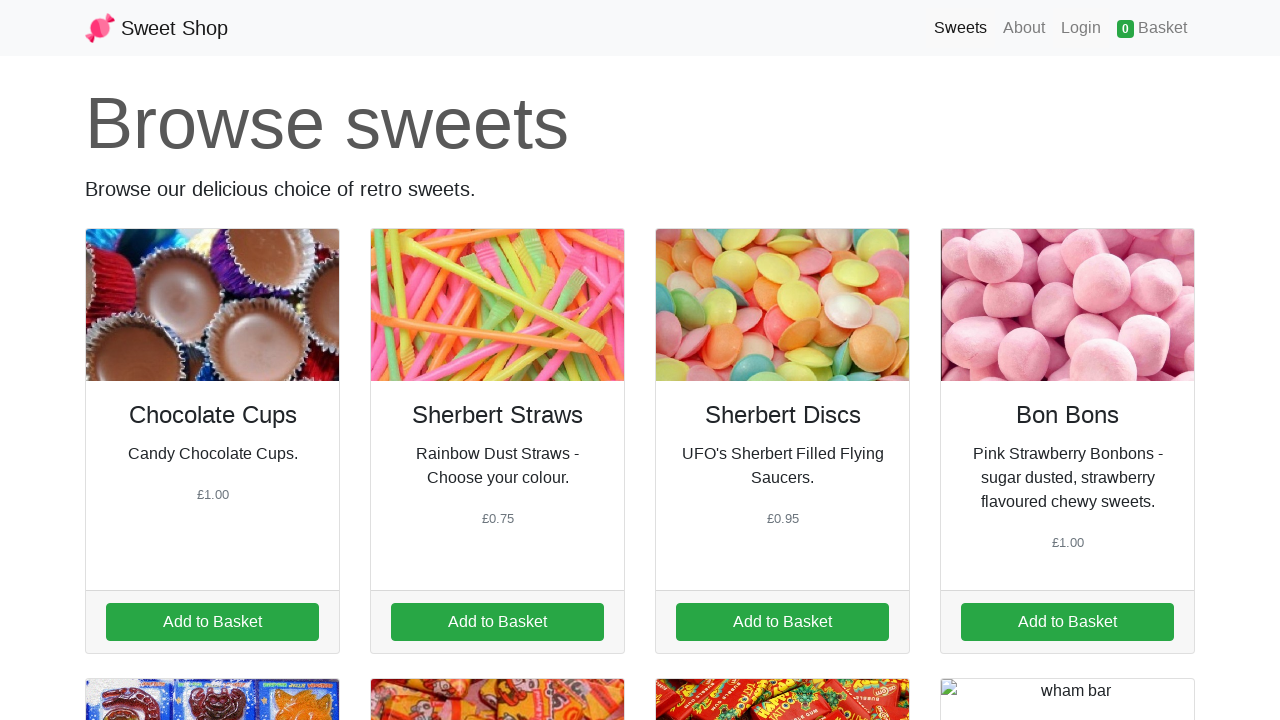

Product 10: Product name is visible
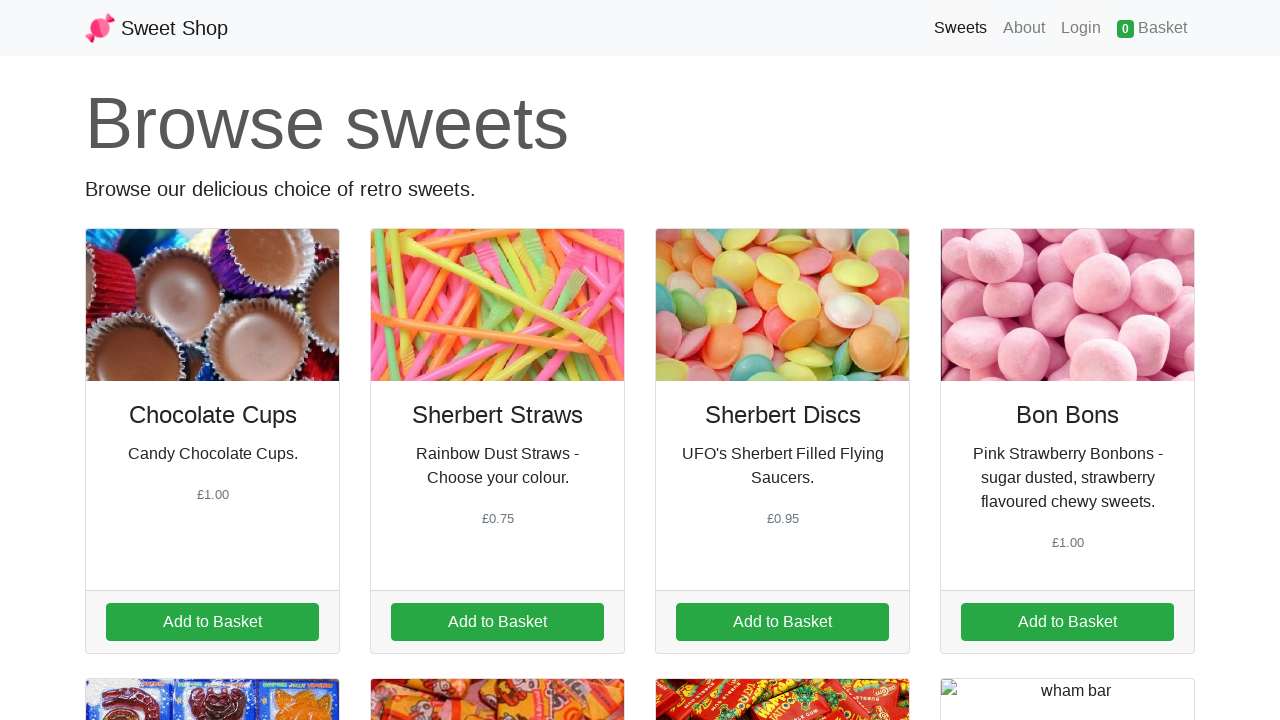

Product 10: Product description is visible
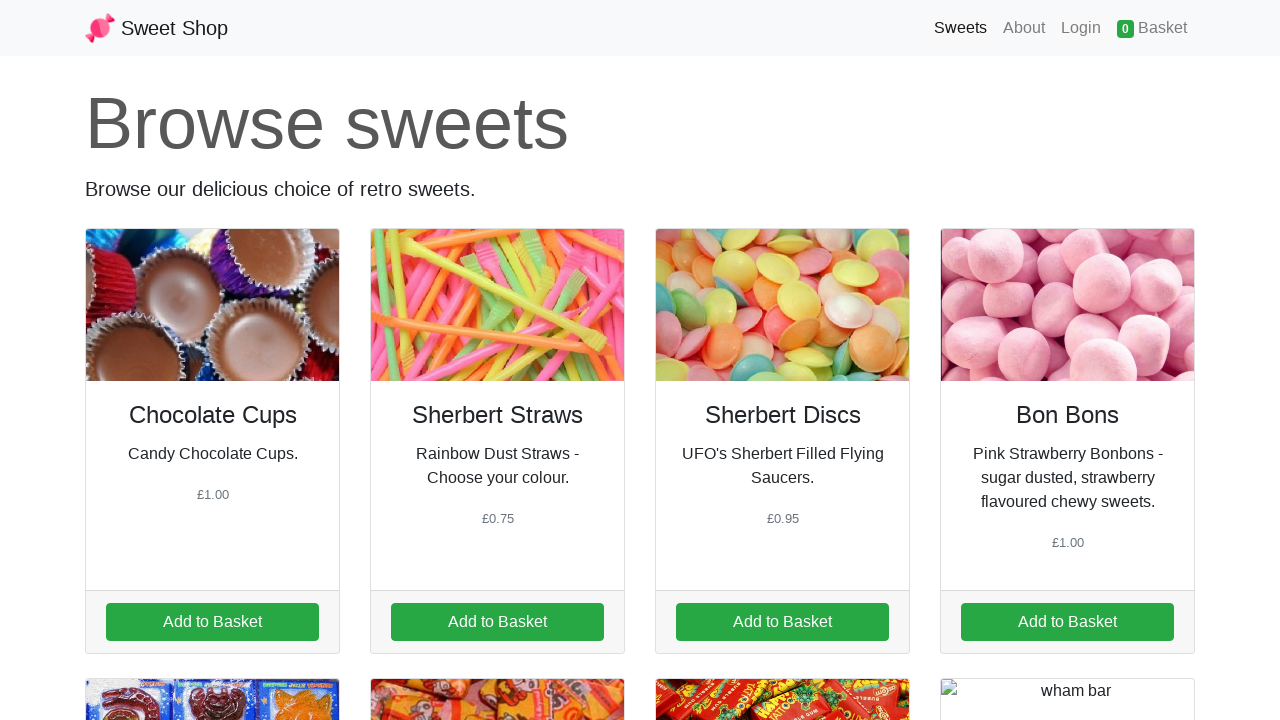

Product 10: Product price is visible
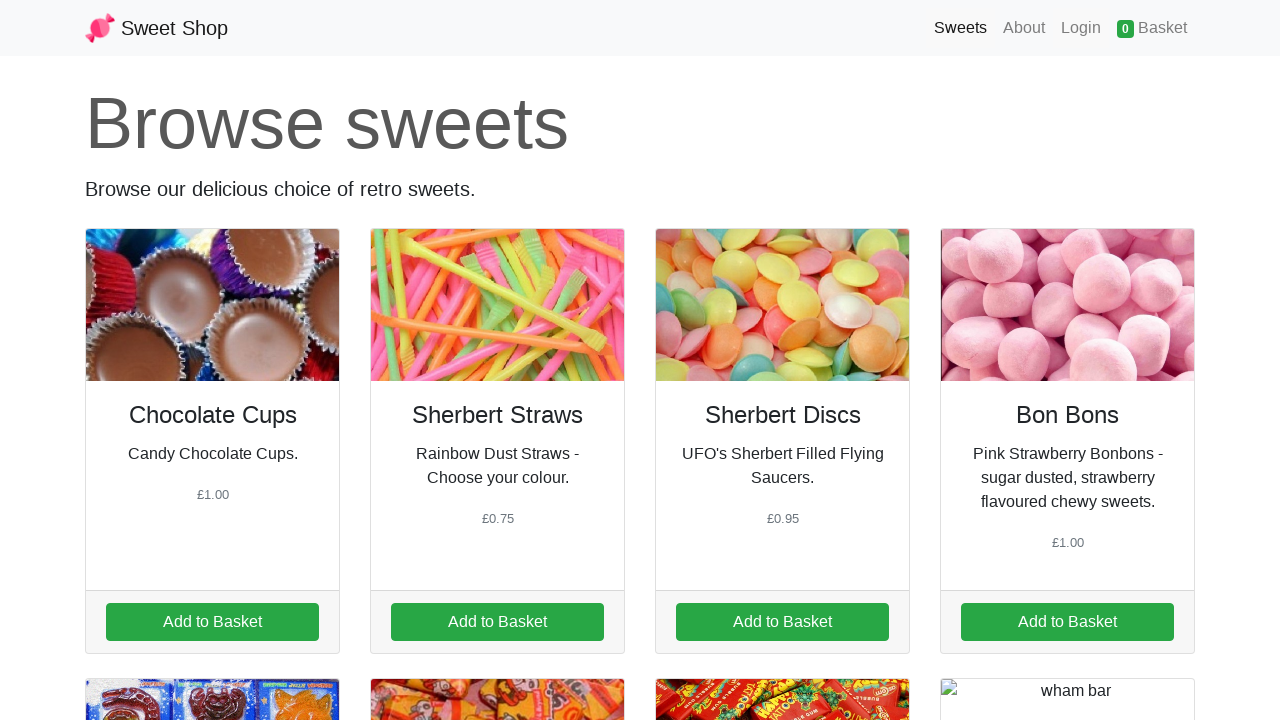

Product 10: Product image is visible
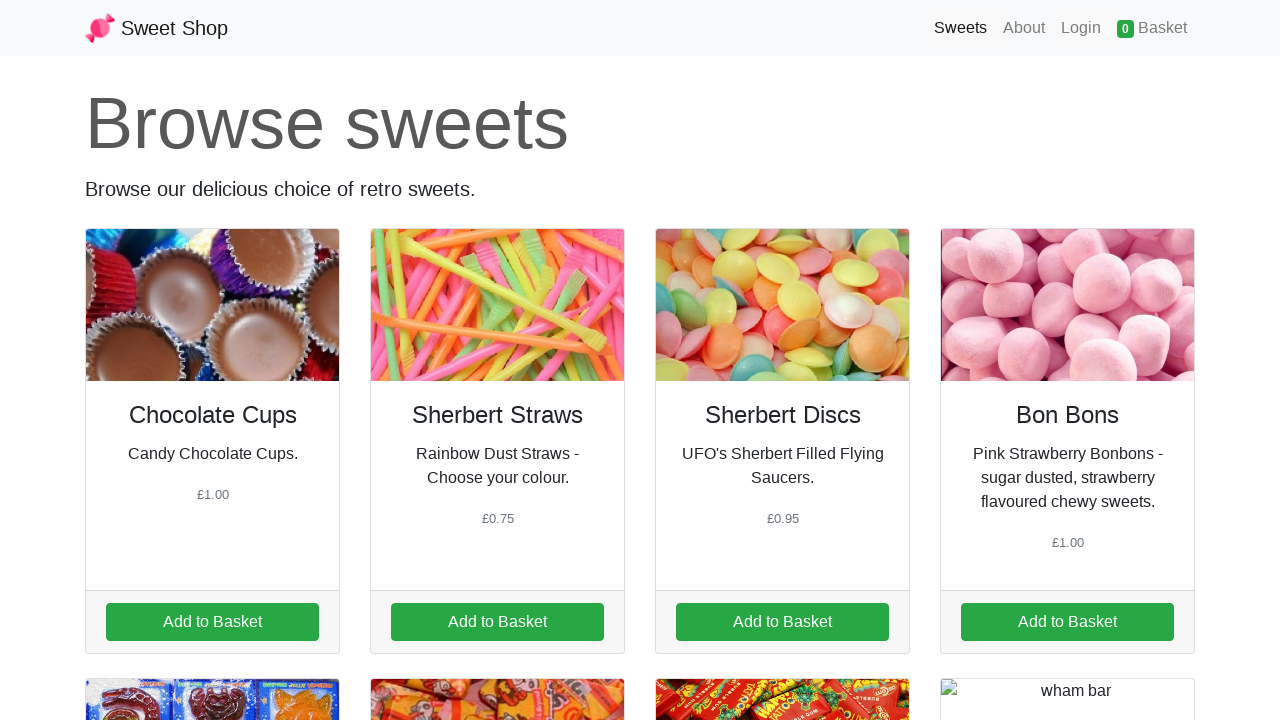

Product 11: Product name is visible
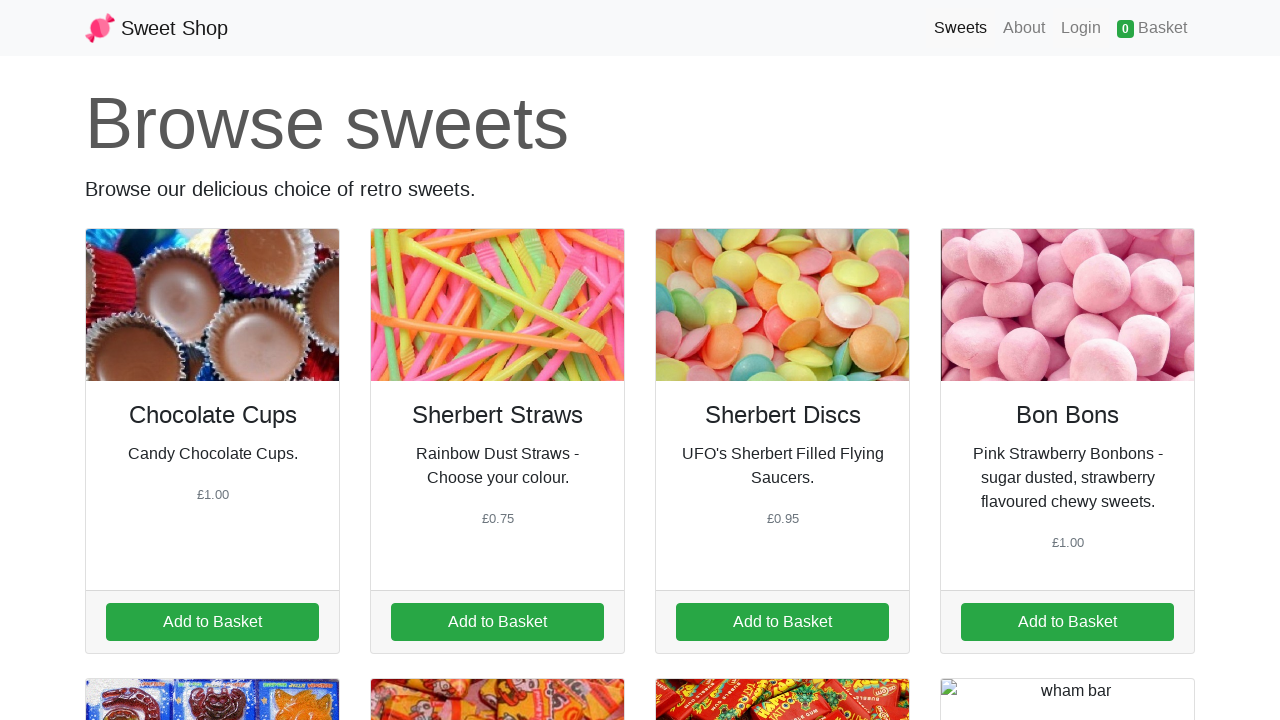

Product 11: Product description is visible
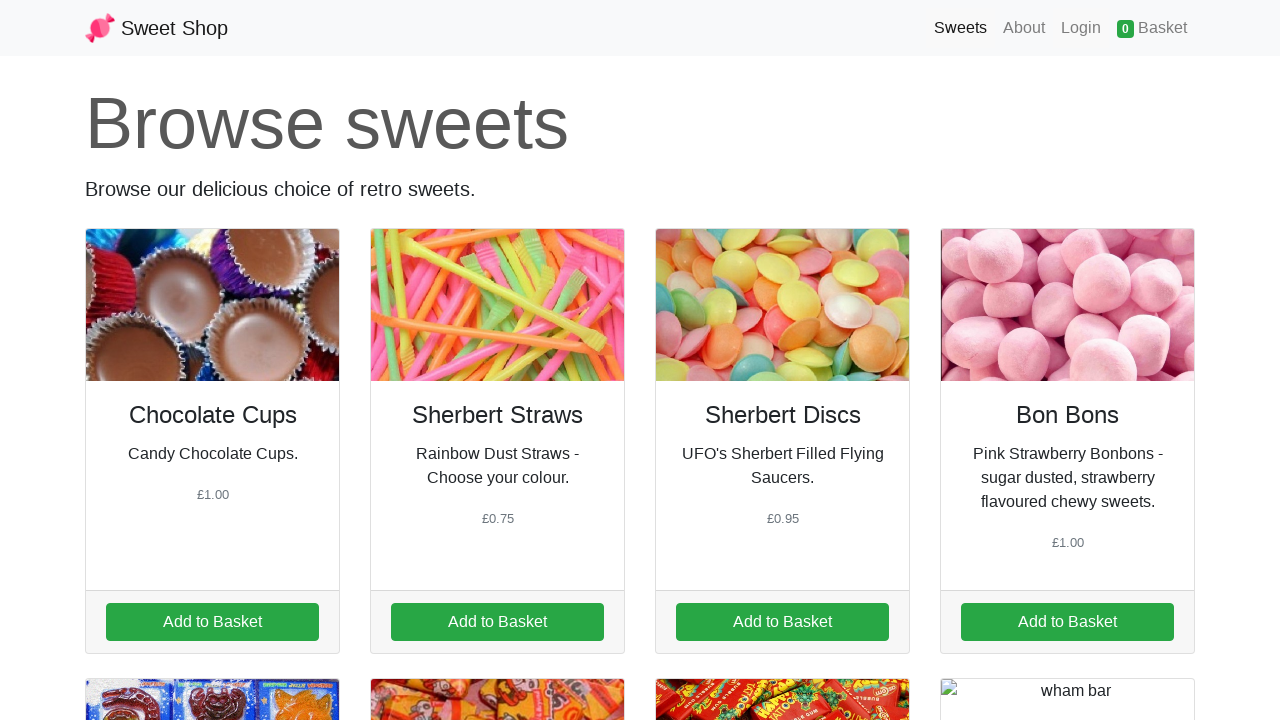

Product 11: Product price is visible
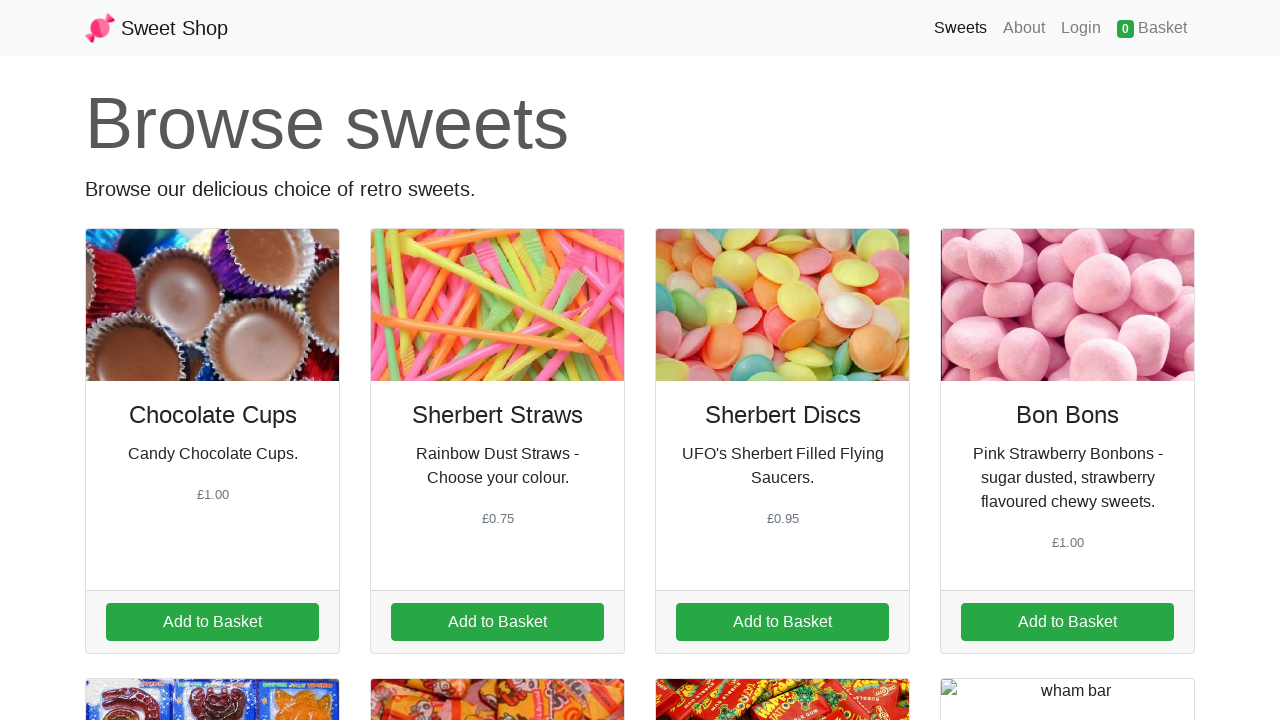

Product 11: Product image is visible
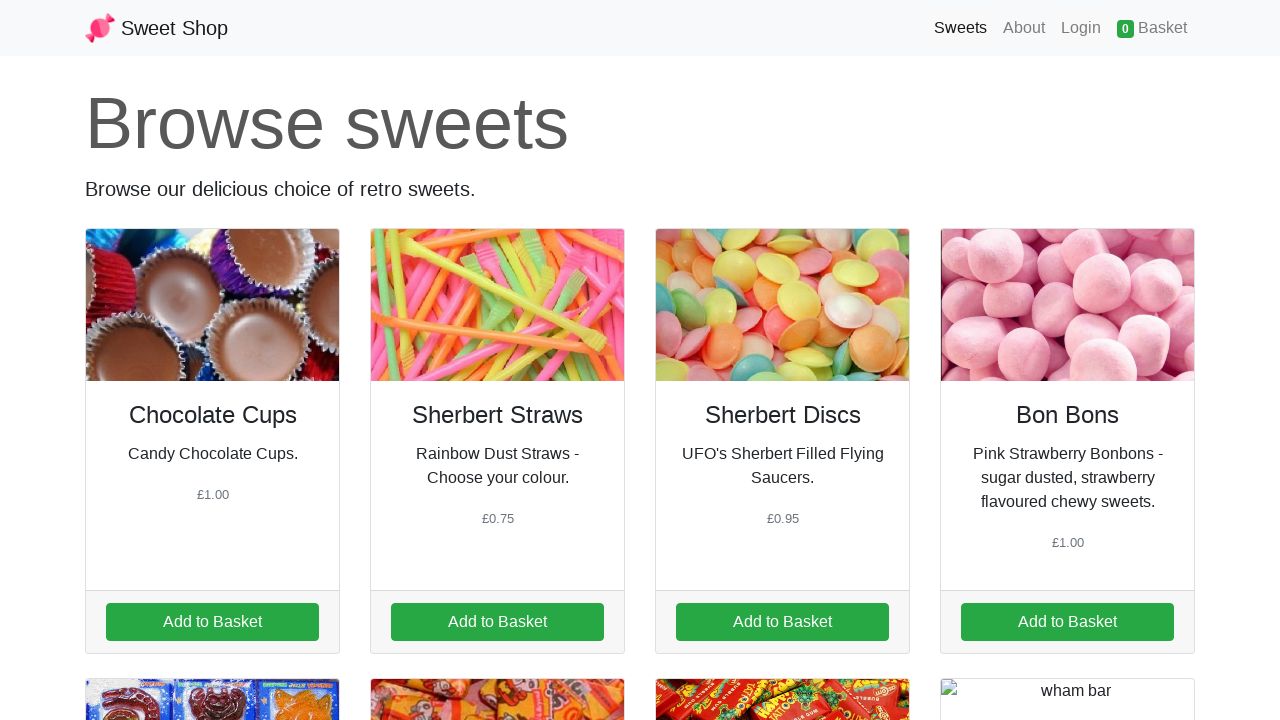

Product 12: Product name is visible
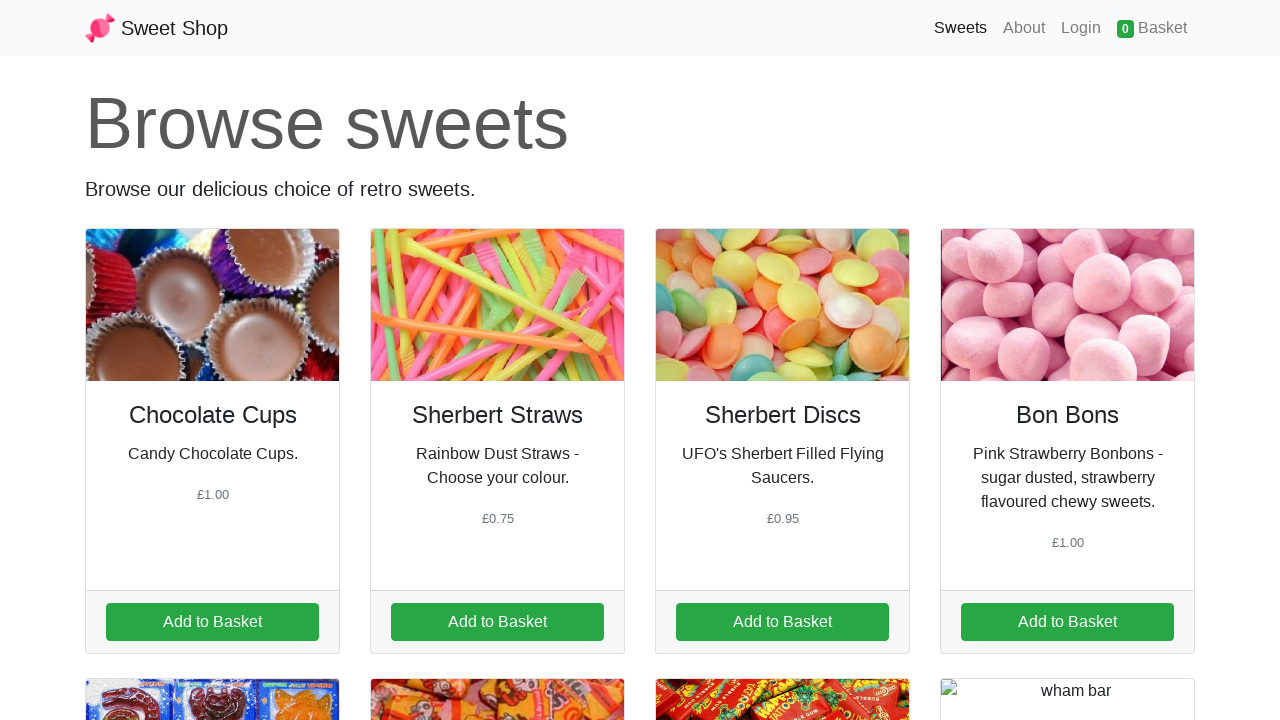

Product 12: Product description is visible
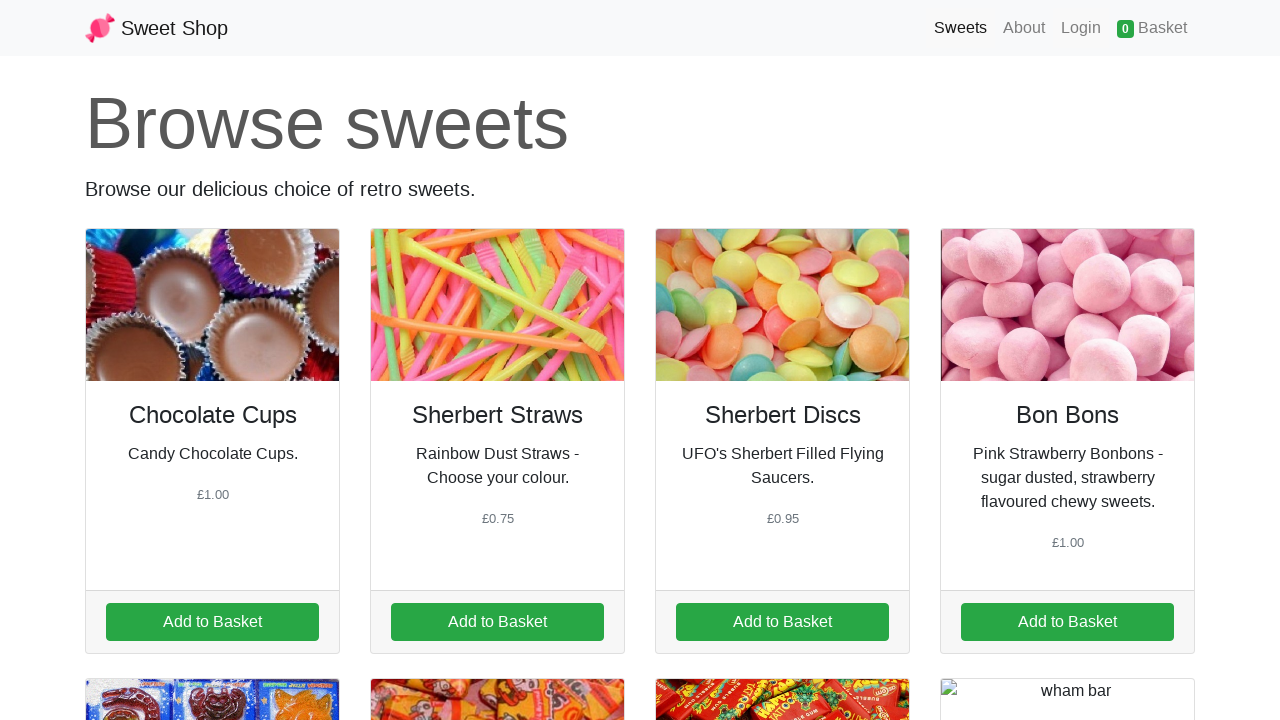

Product 12: Product price is visible
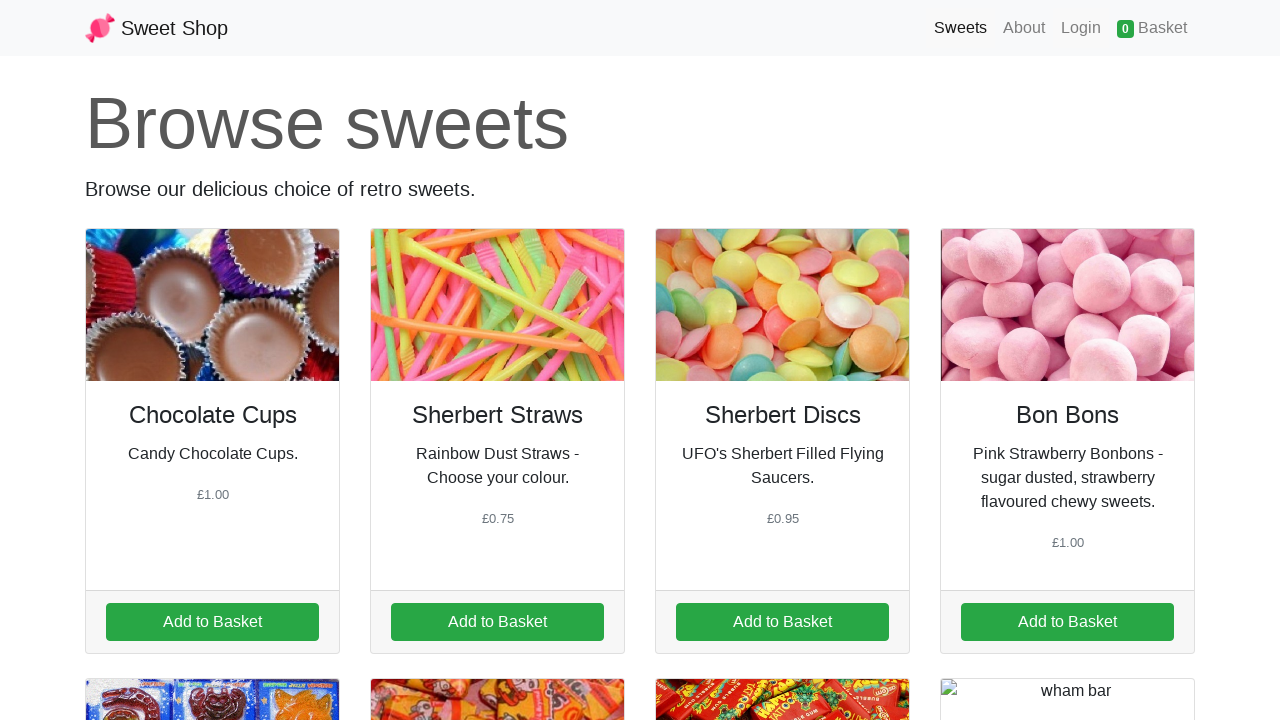

Product 12: Product image is visible
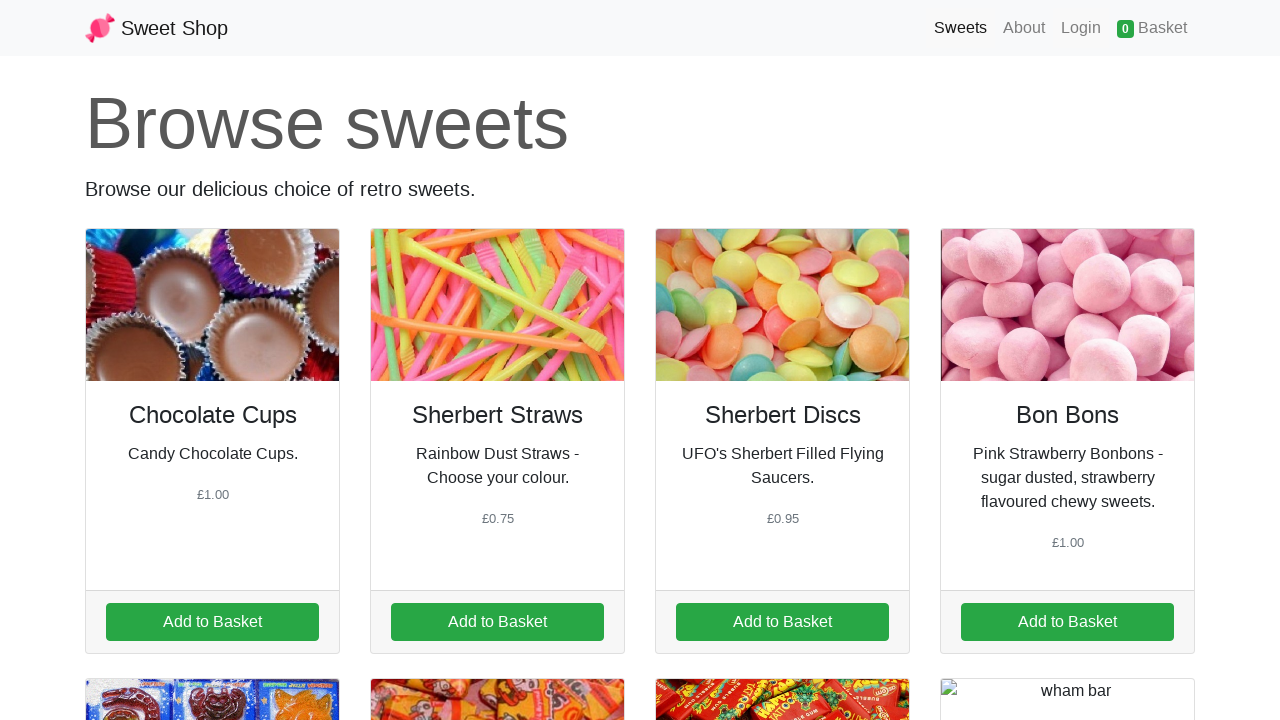

Product 13: Product name is visible
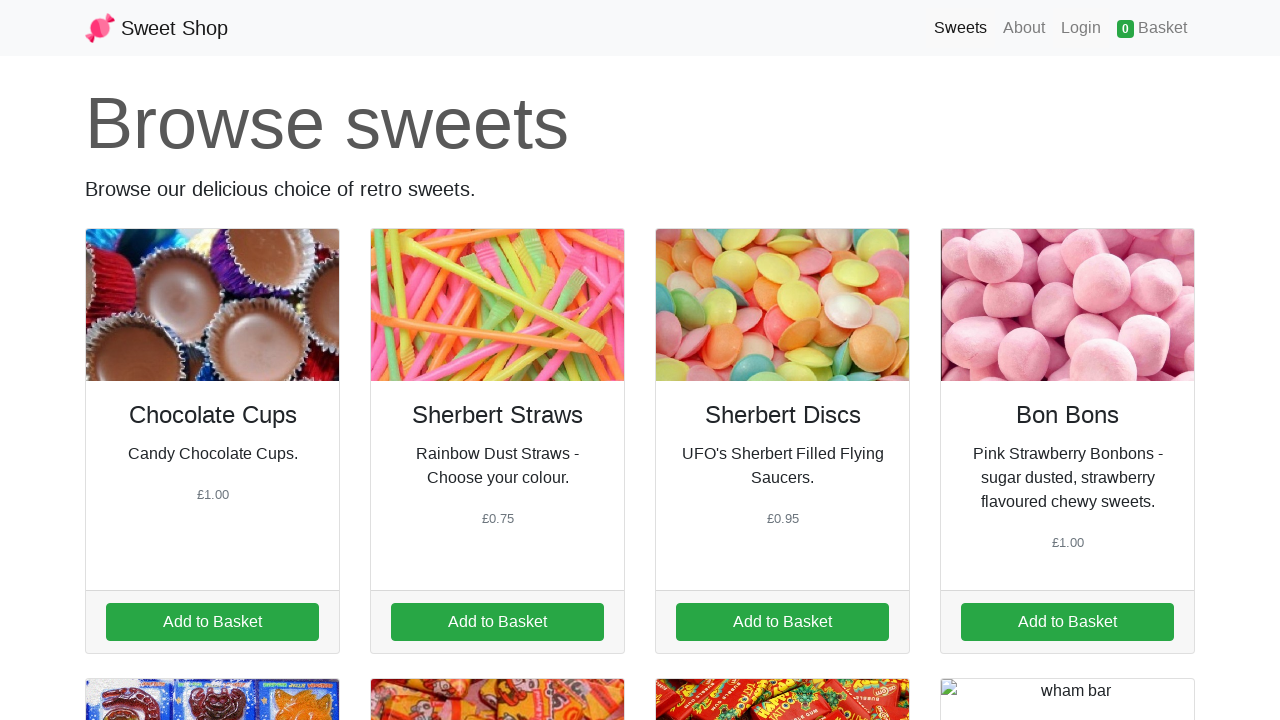

Product 13: Product description is visible
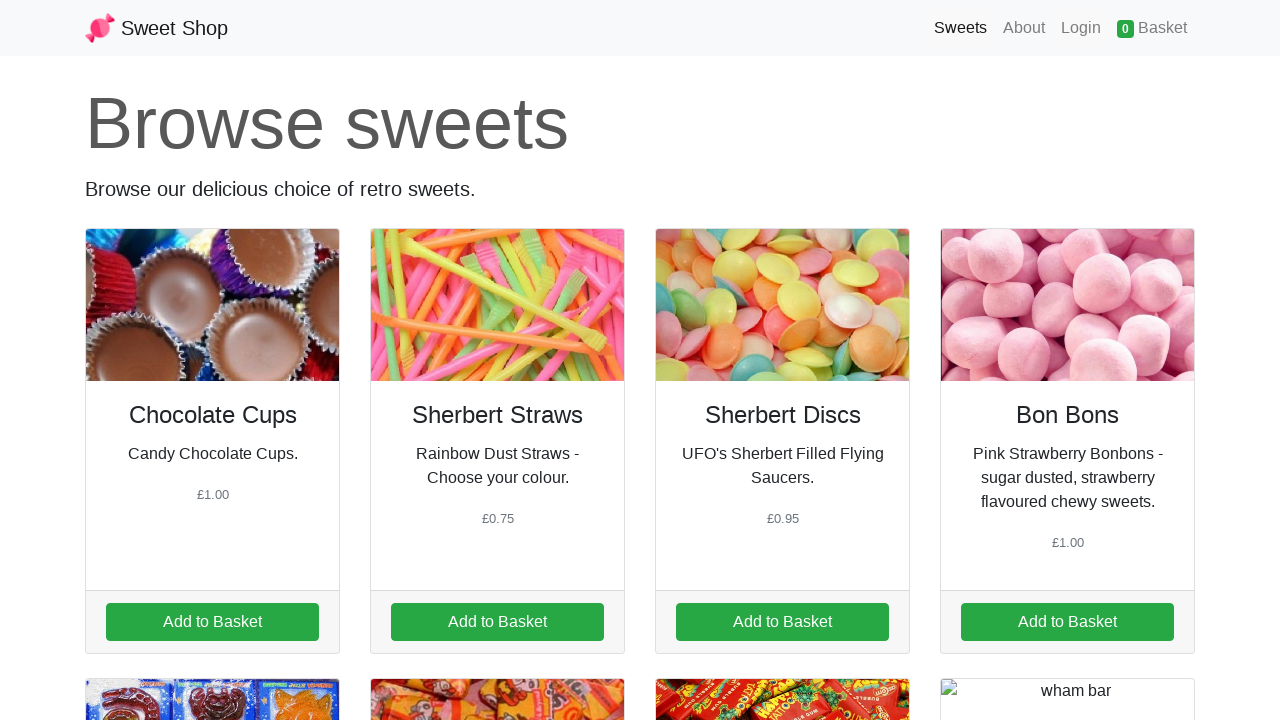

Product 13: Product price is visible
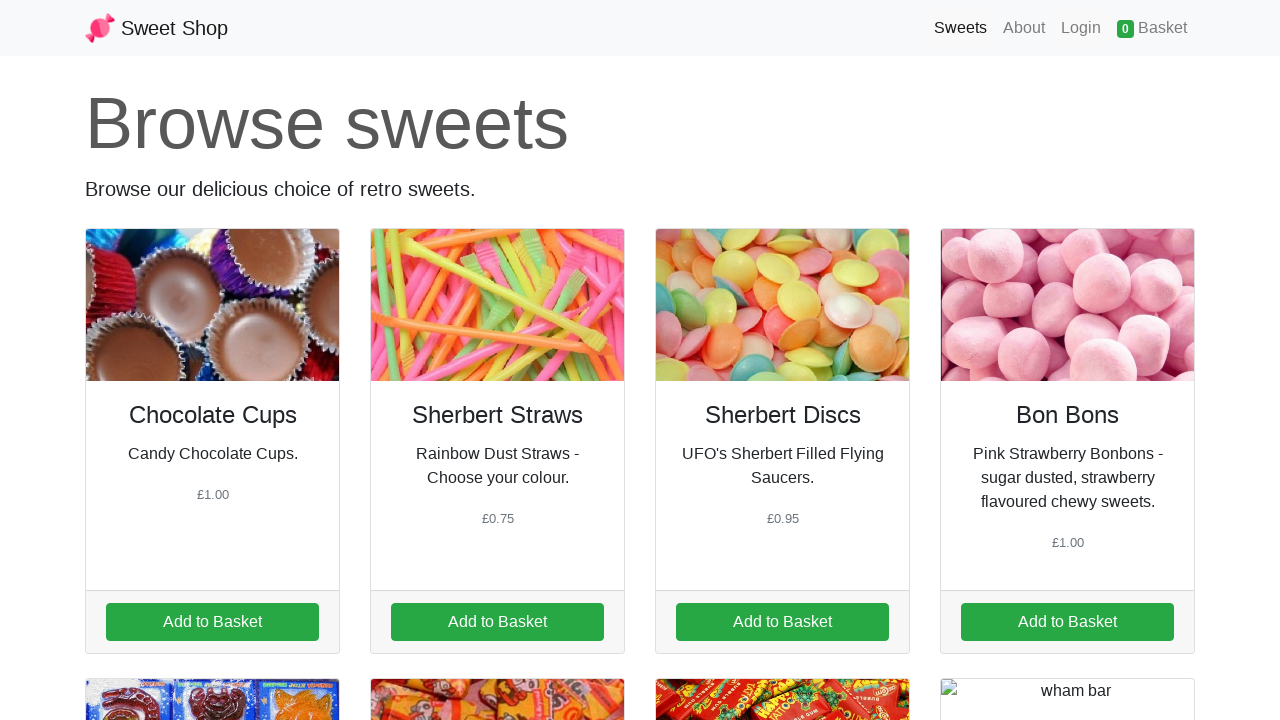

Product 13: Product image is visible
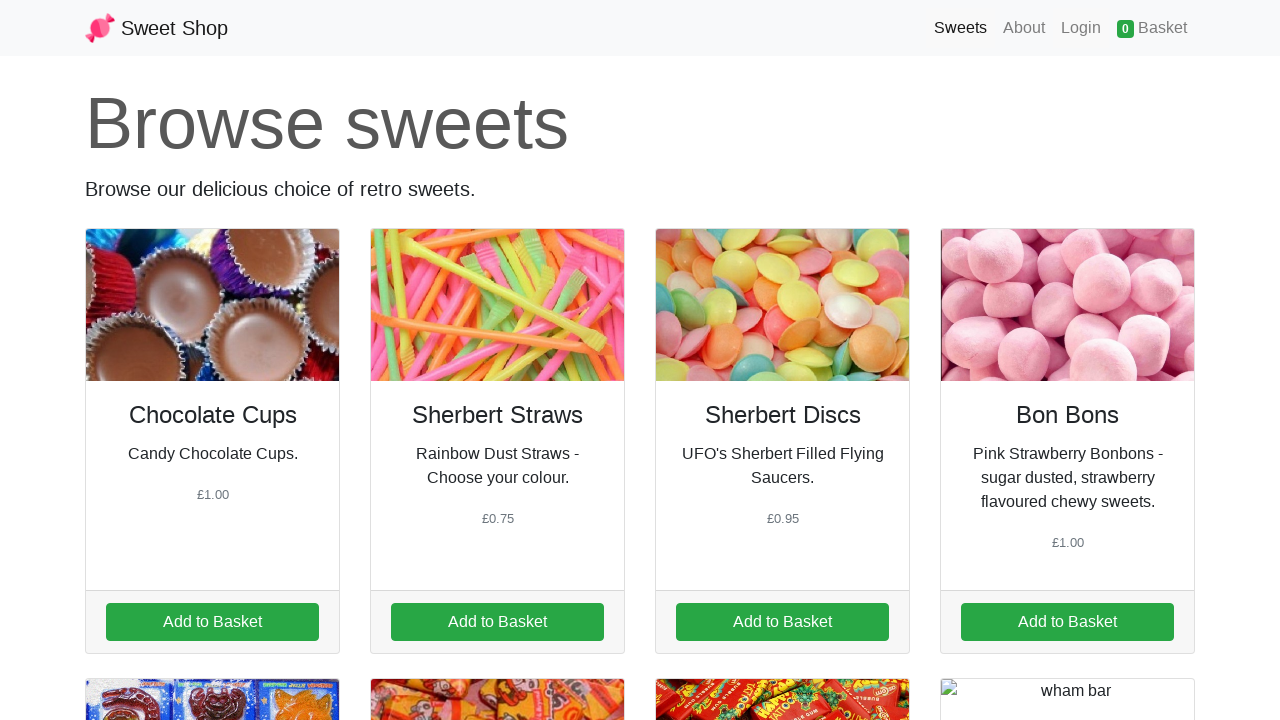

Product 14: Product name is visible
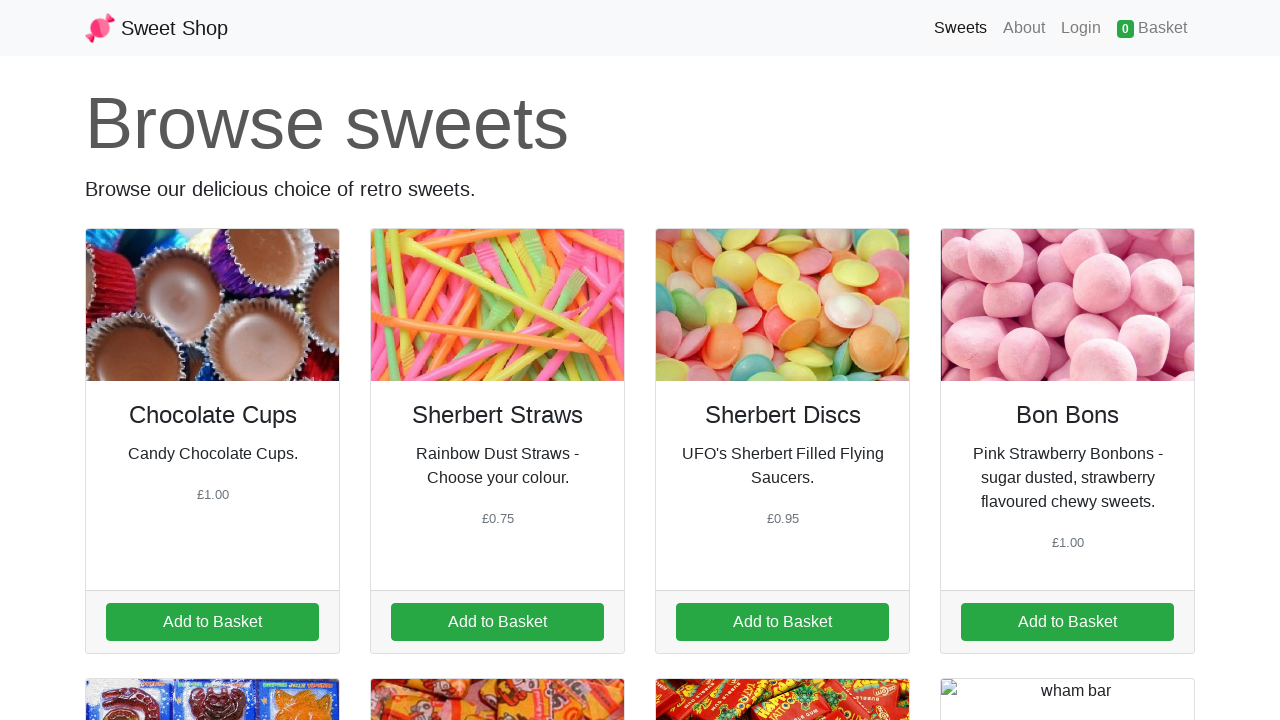

Product 14: Product description is visible
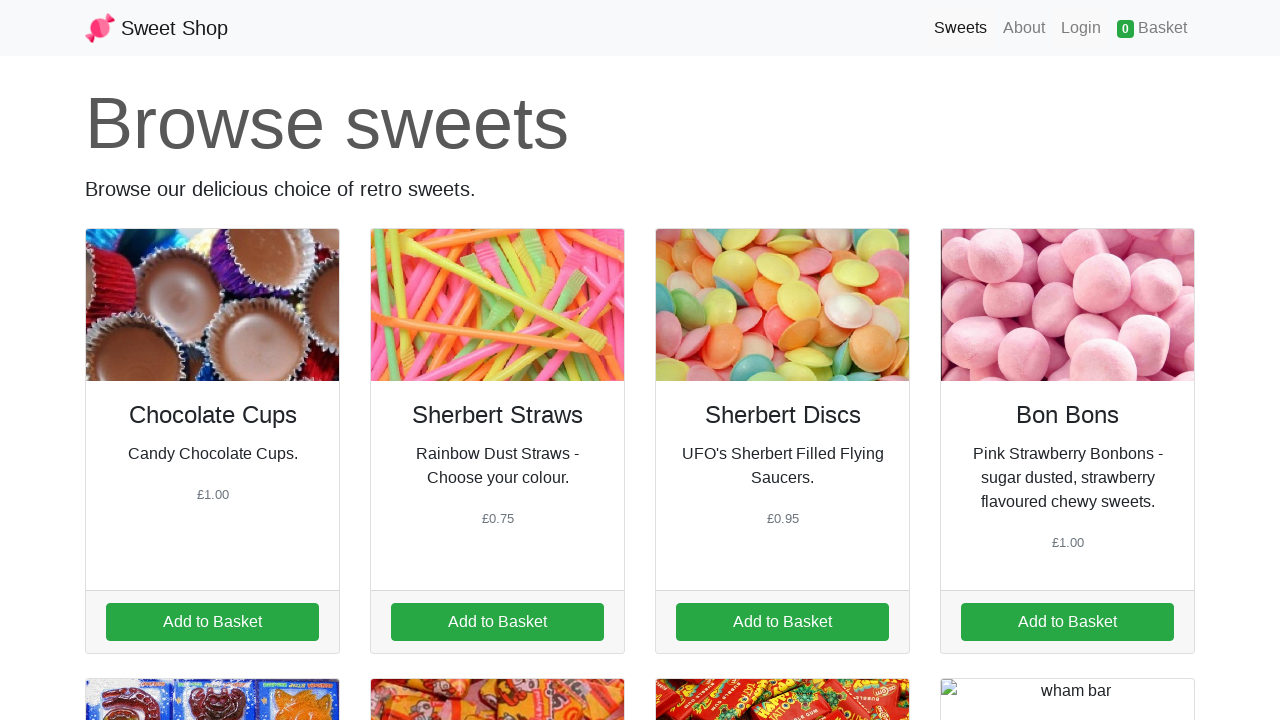

Product 14: Product price is visible
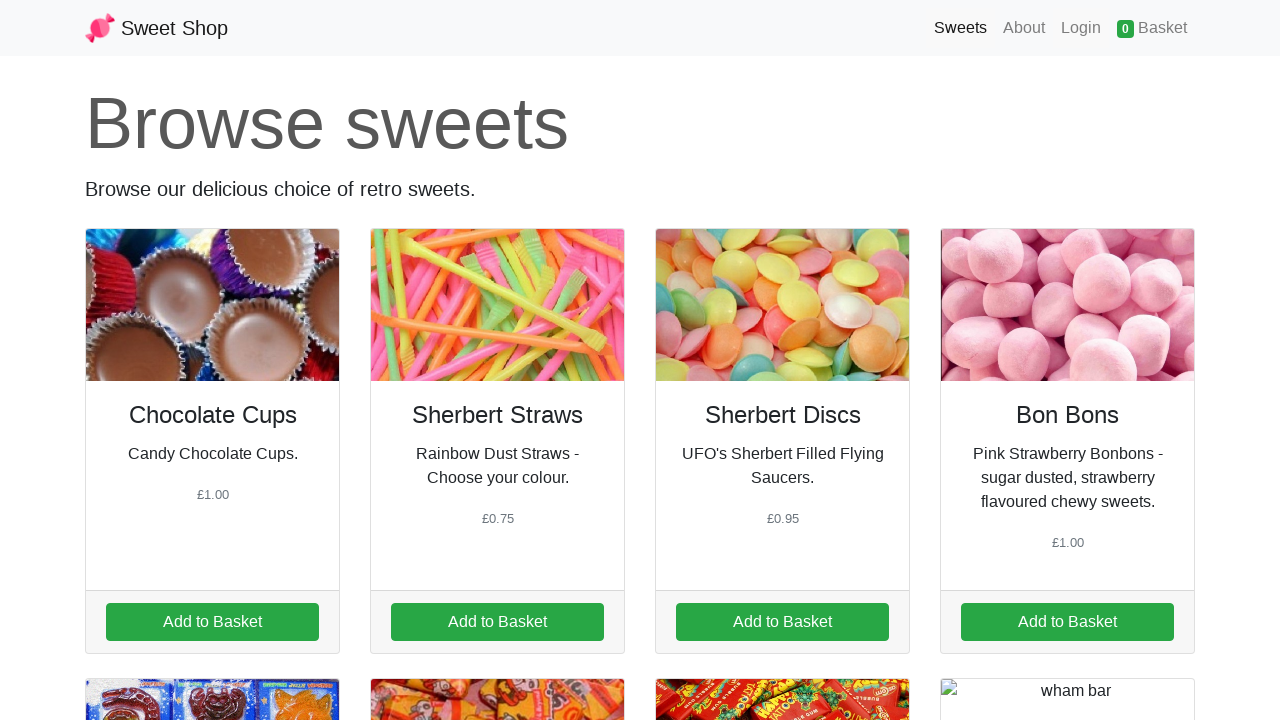

Product 14: Product image is visible
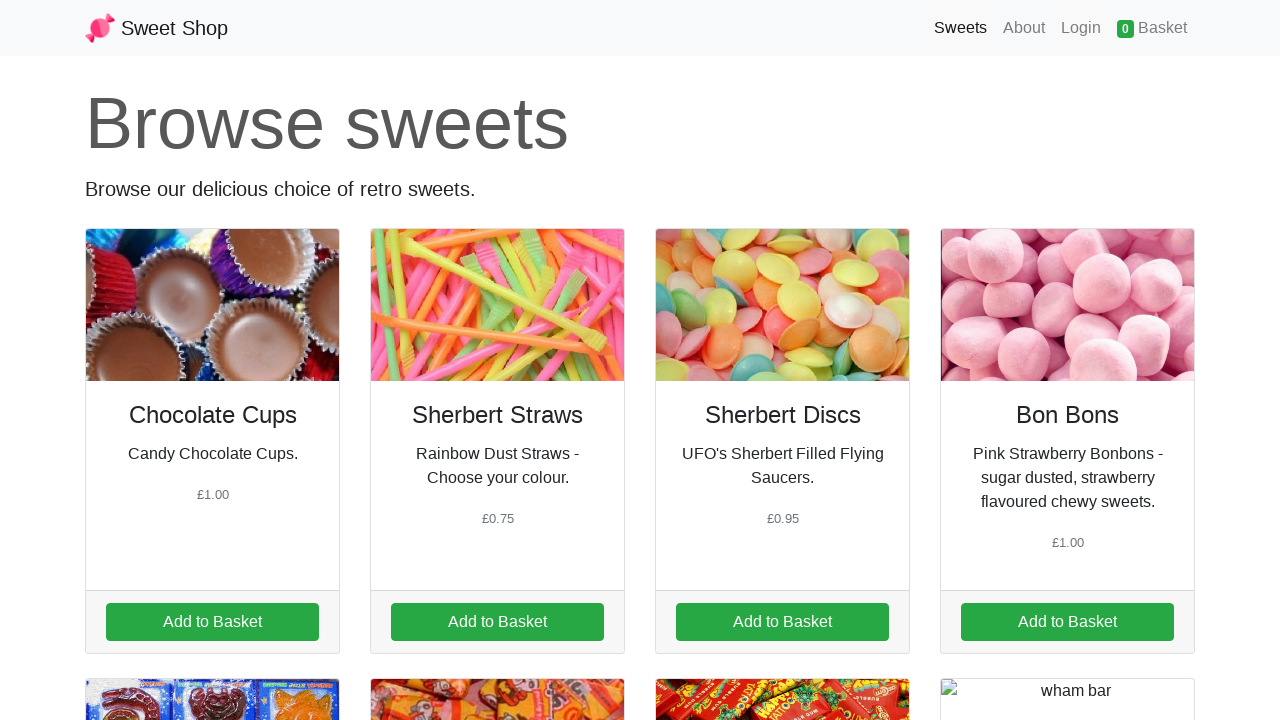

Product 15: Product name is visible
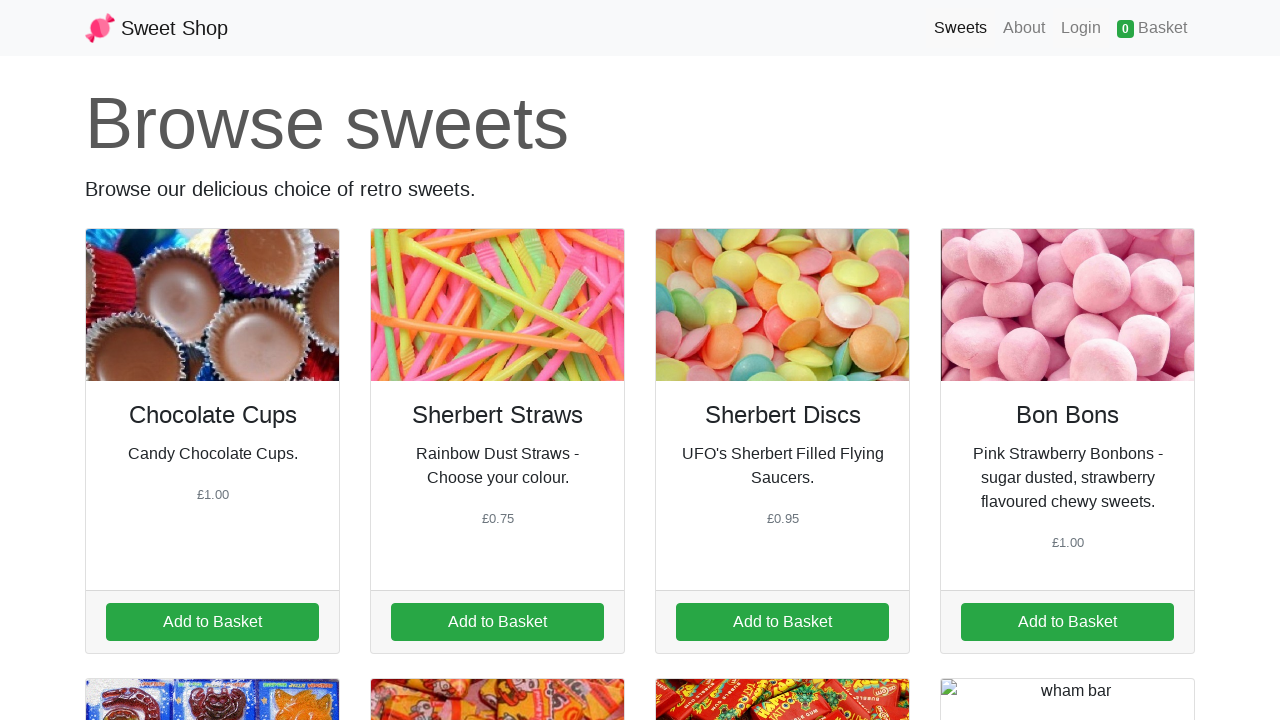

Product 15: Product description is visible
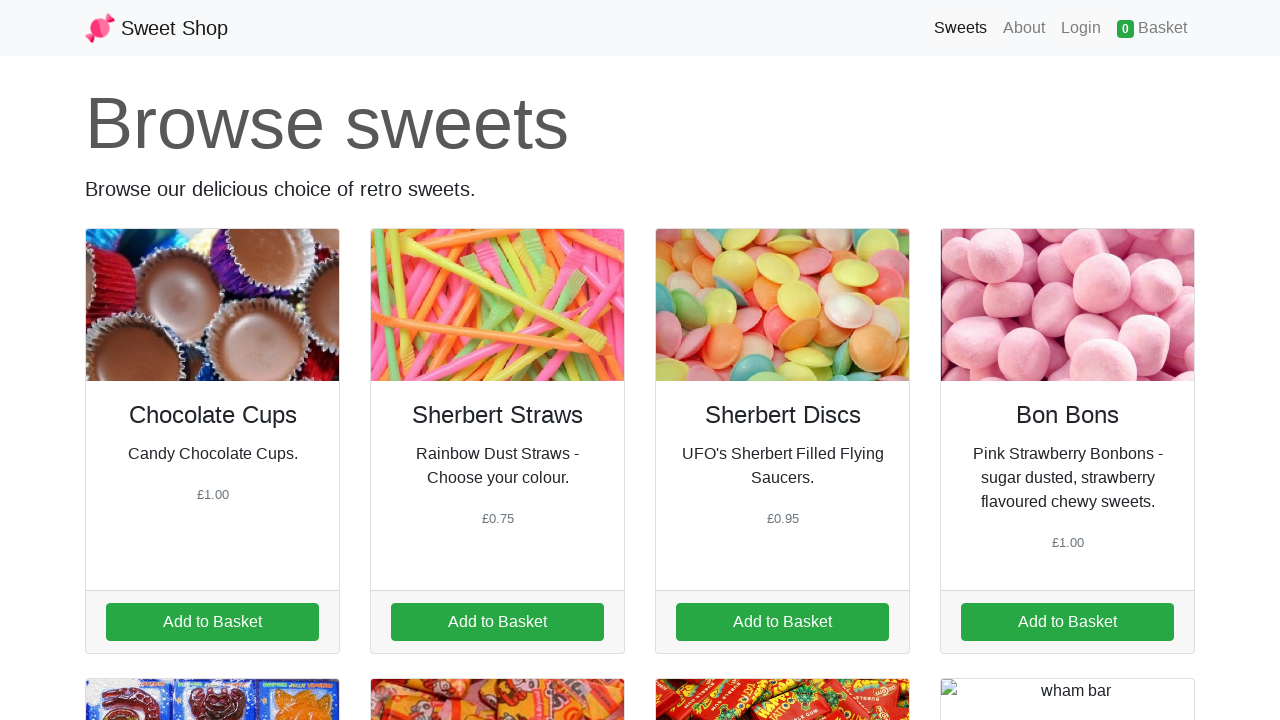

Product 15: Product price is visible
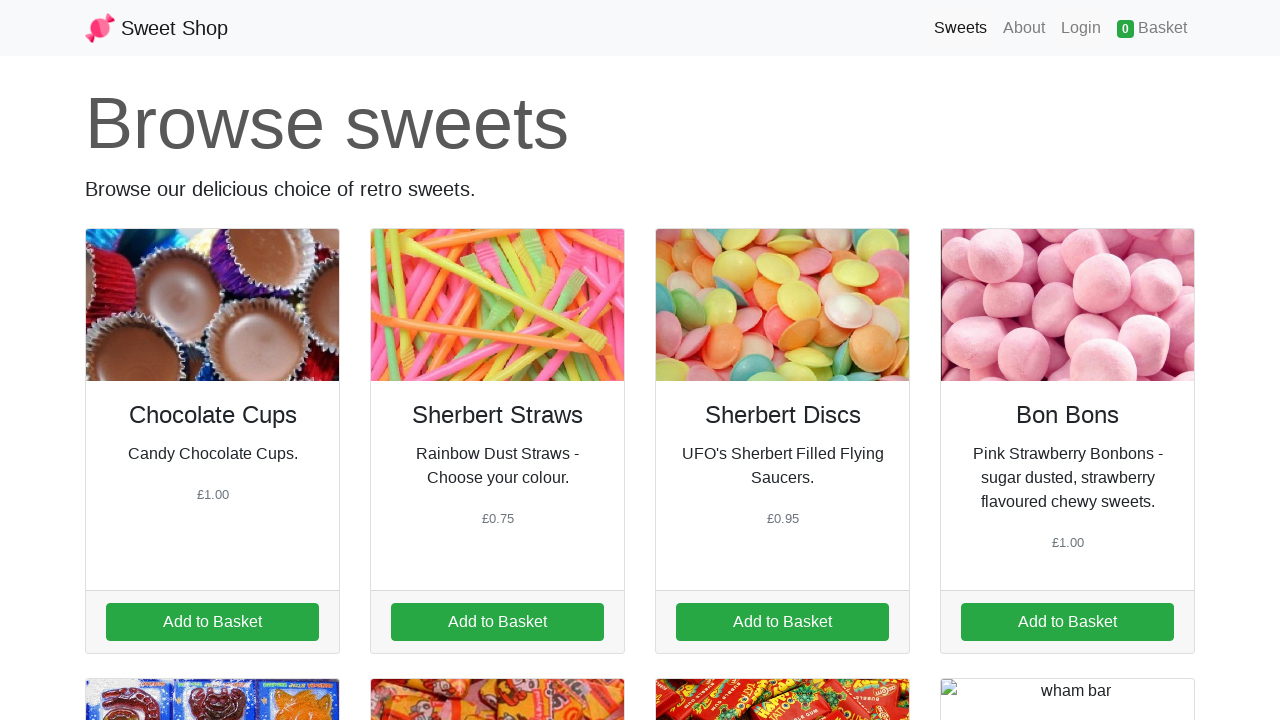

Product 15: Product image is visible
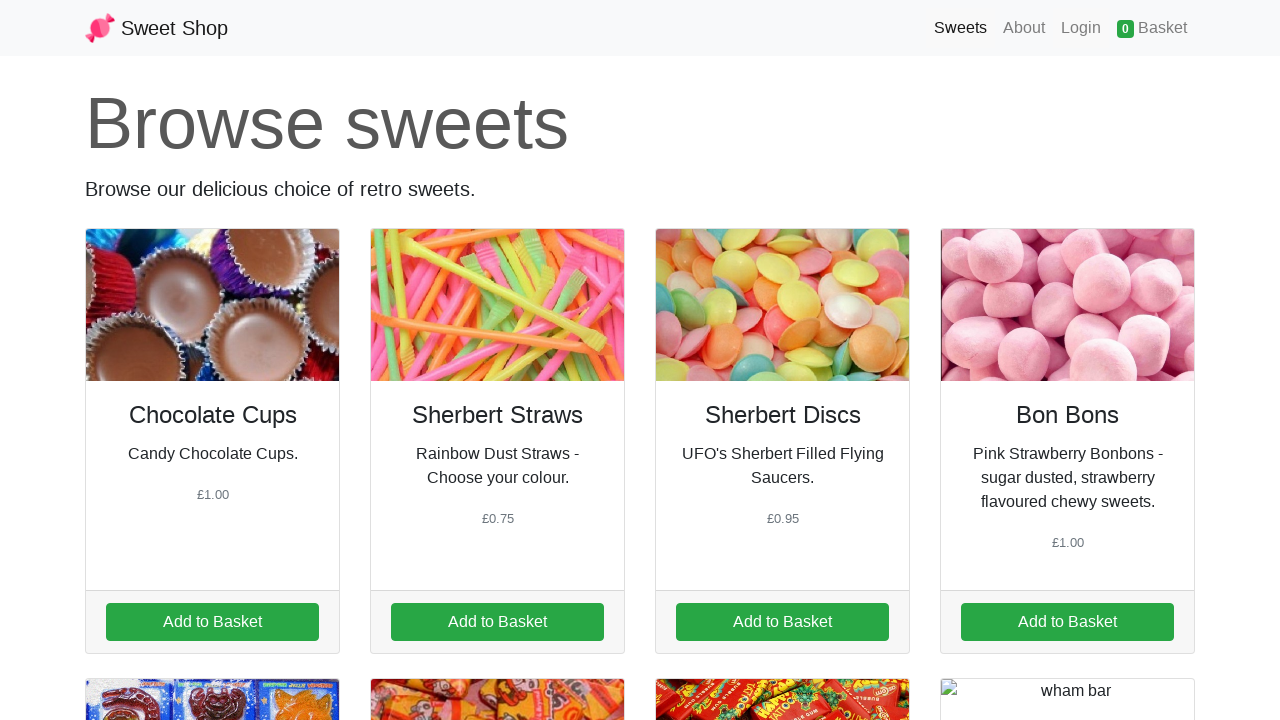

Product 16: Product name is visible
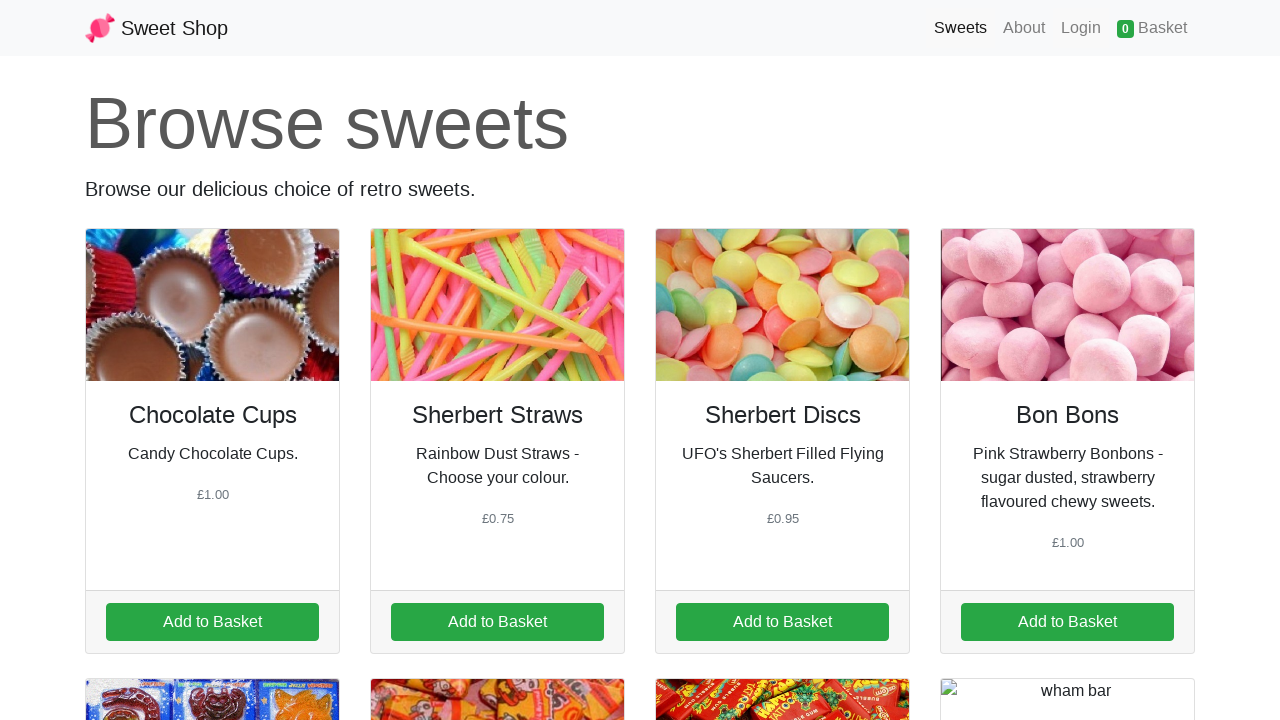

Product 16: Product description is visible
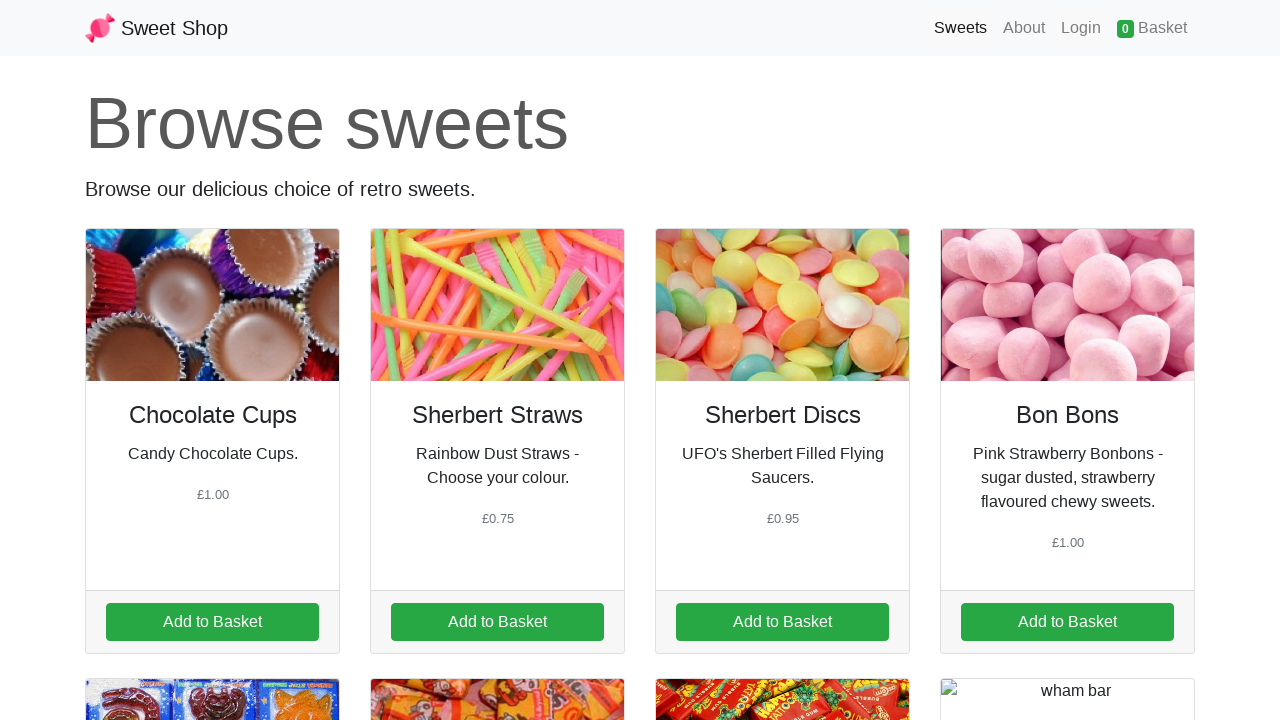

Product 16: Product price is visible
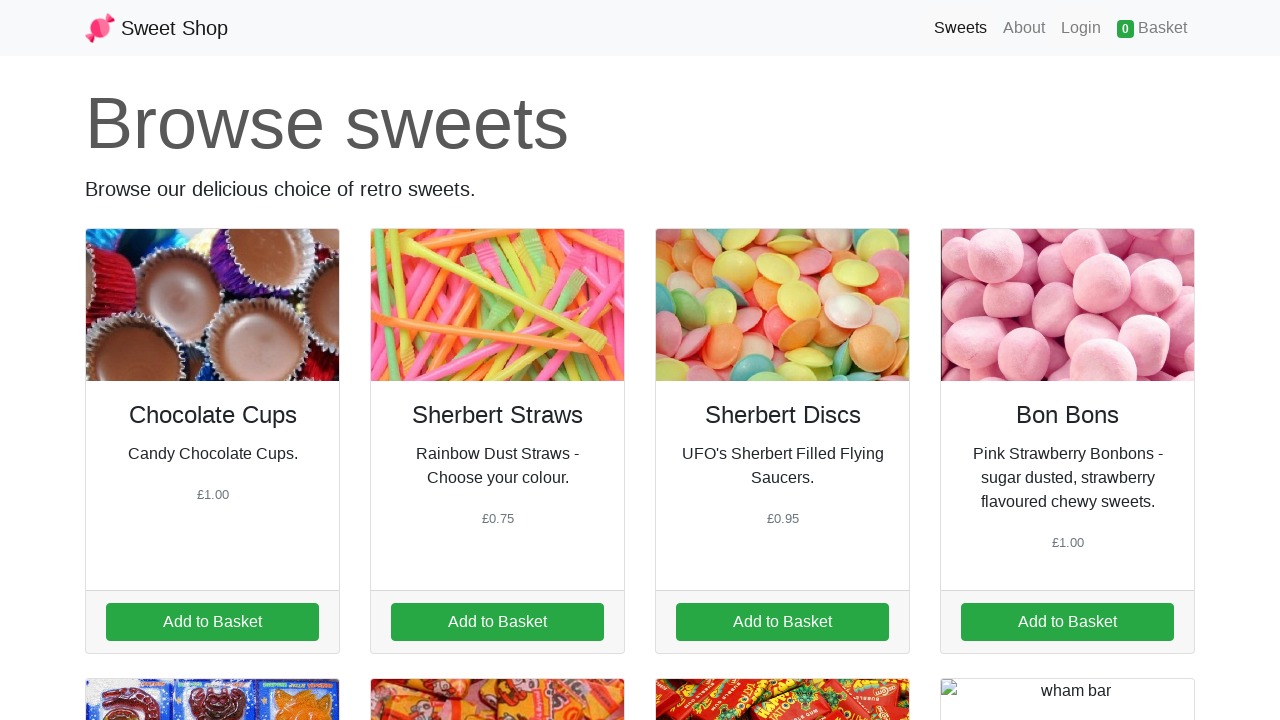

Product 16: Product image is visible
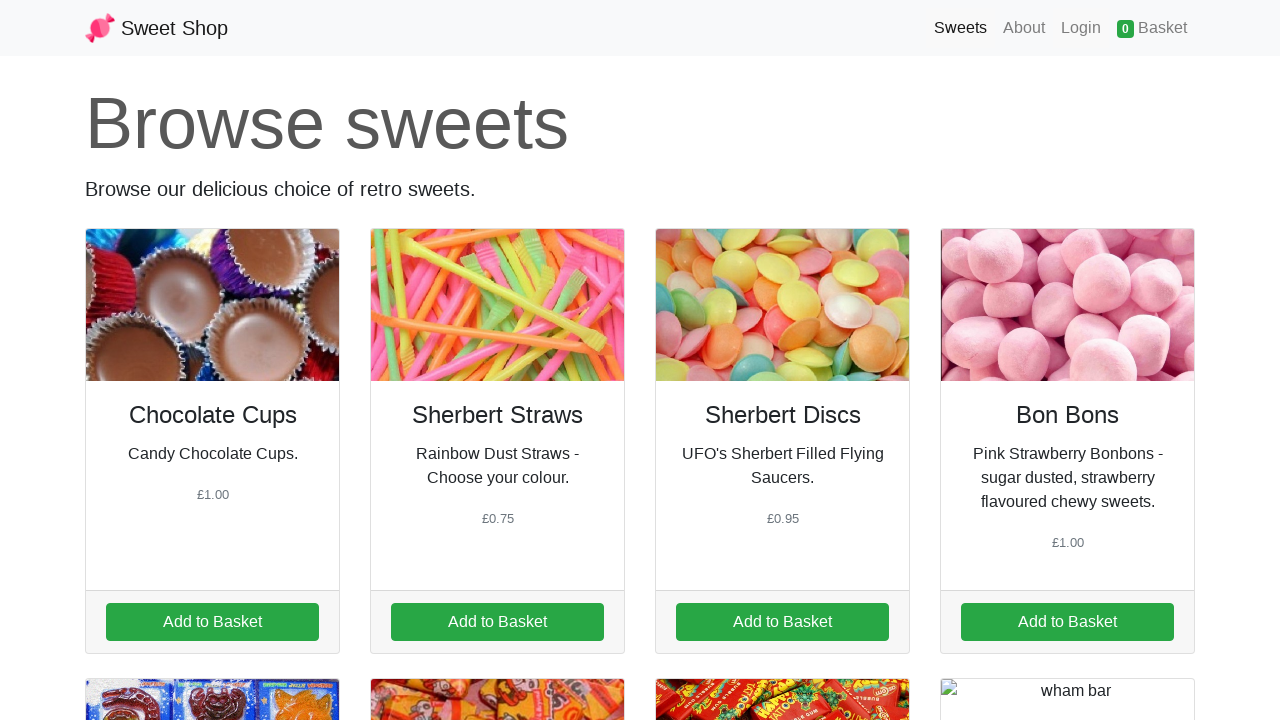

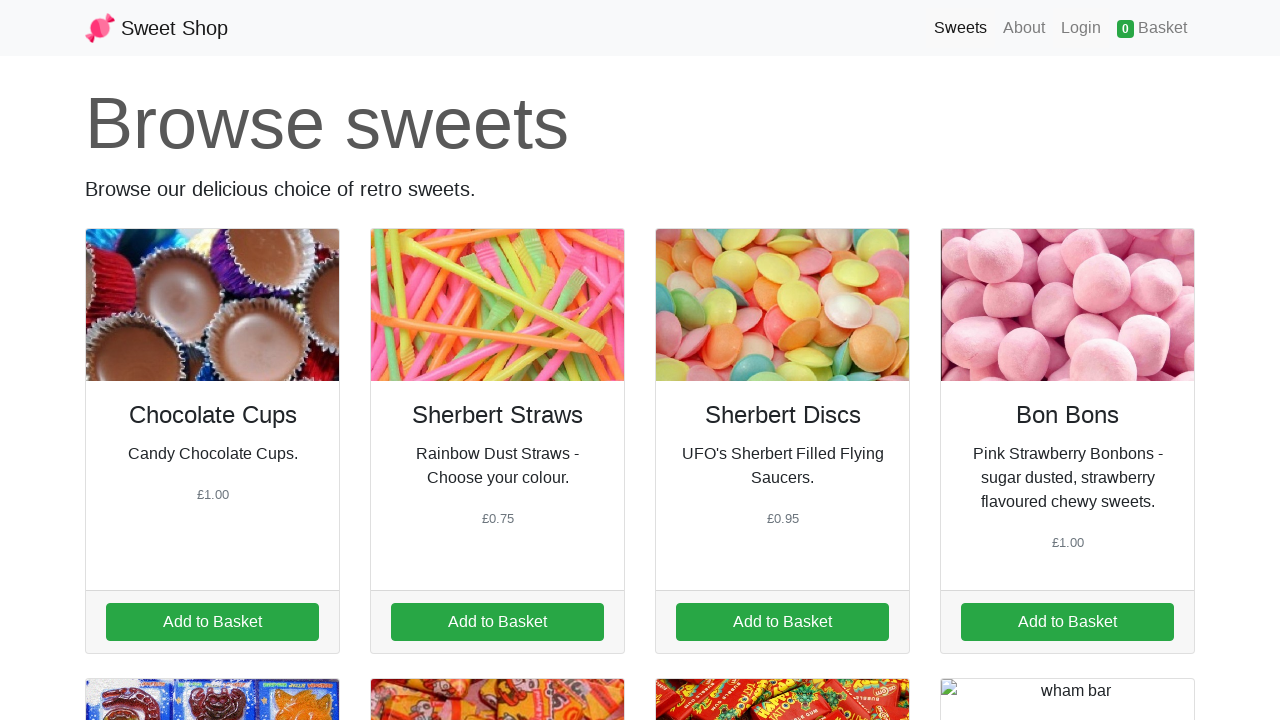